Tests the "Рішення та розпорядження" (Decisions and Orders) tab by navigating to it, entering "тест" in the search field, and verifying that at least one result is found containing the search term.

Starting URL: https://kyivcity.gov.ua/news/

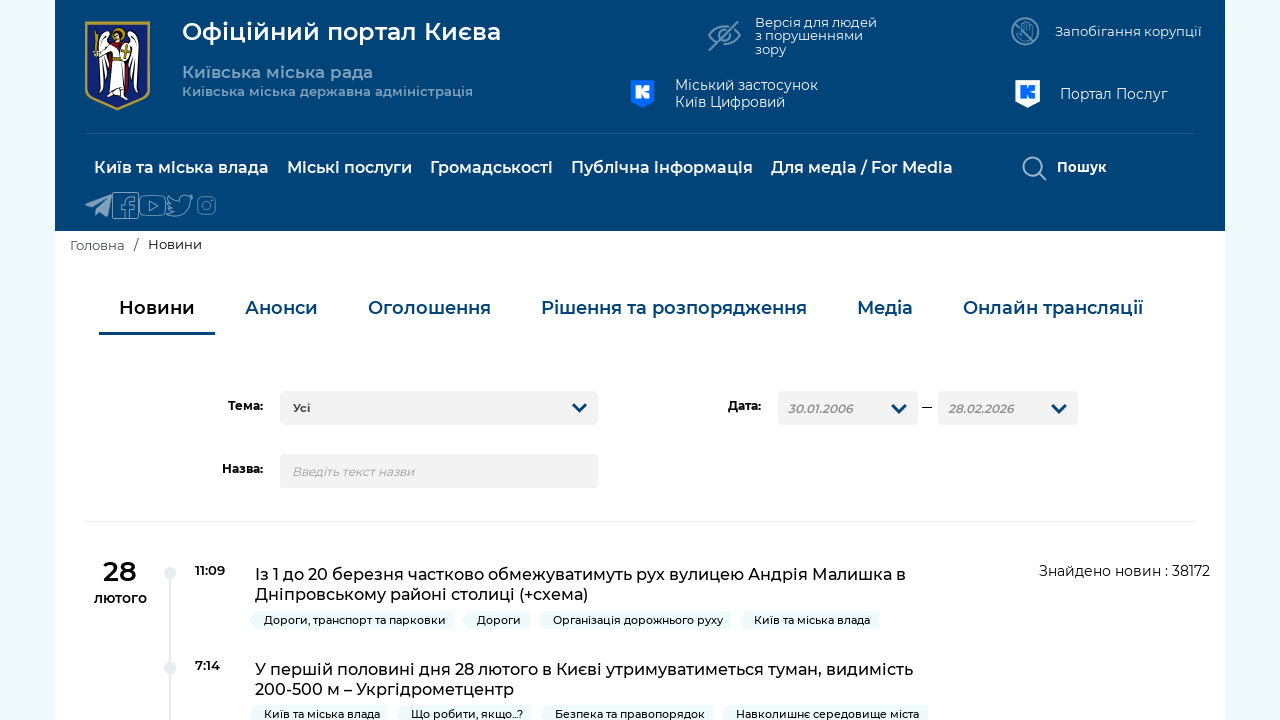

Clicked on 'Рішення та розпорядження' (Decisions and Orders) tab at (674, 308) on div.row .slick-track a:nth-child(4)
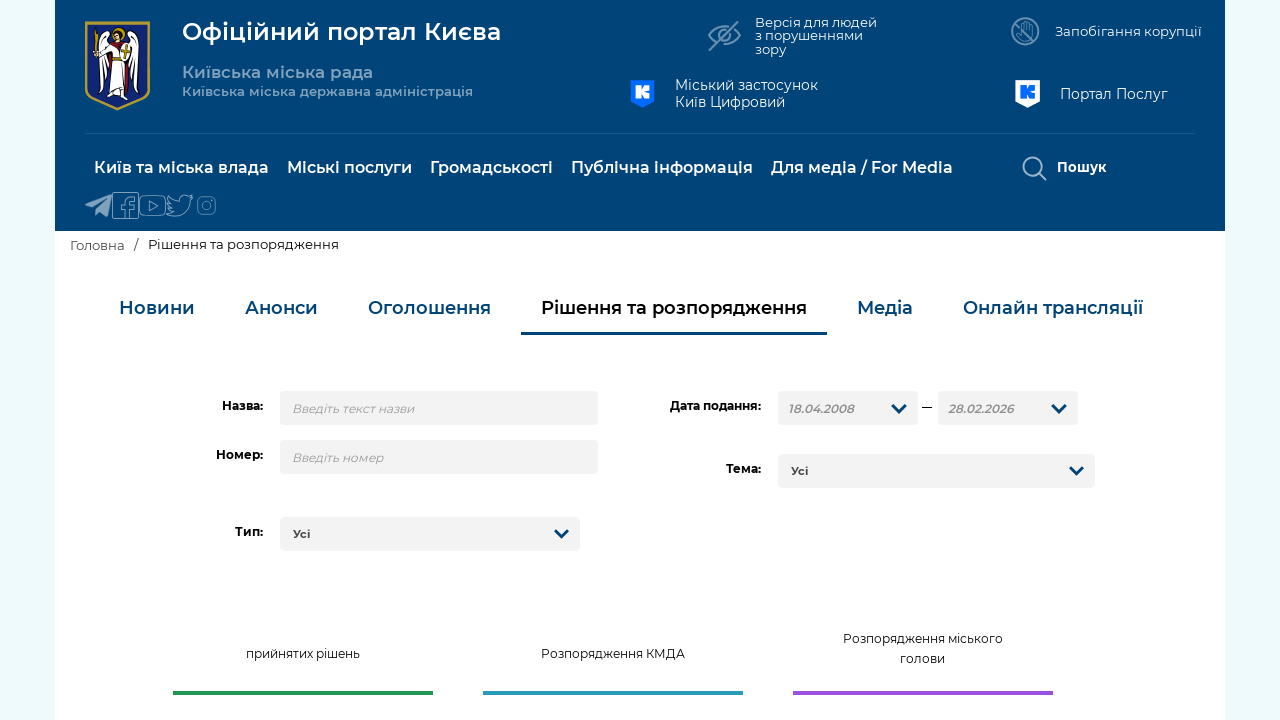

Clicked on the title search field at (439, 408) on #title
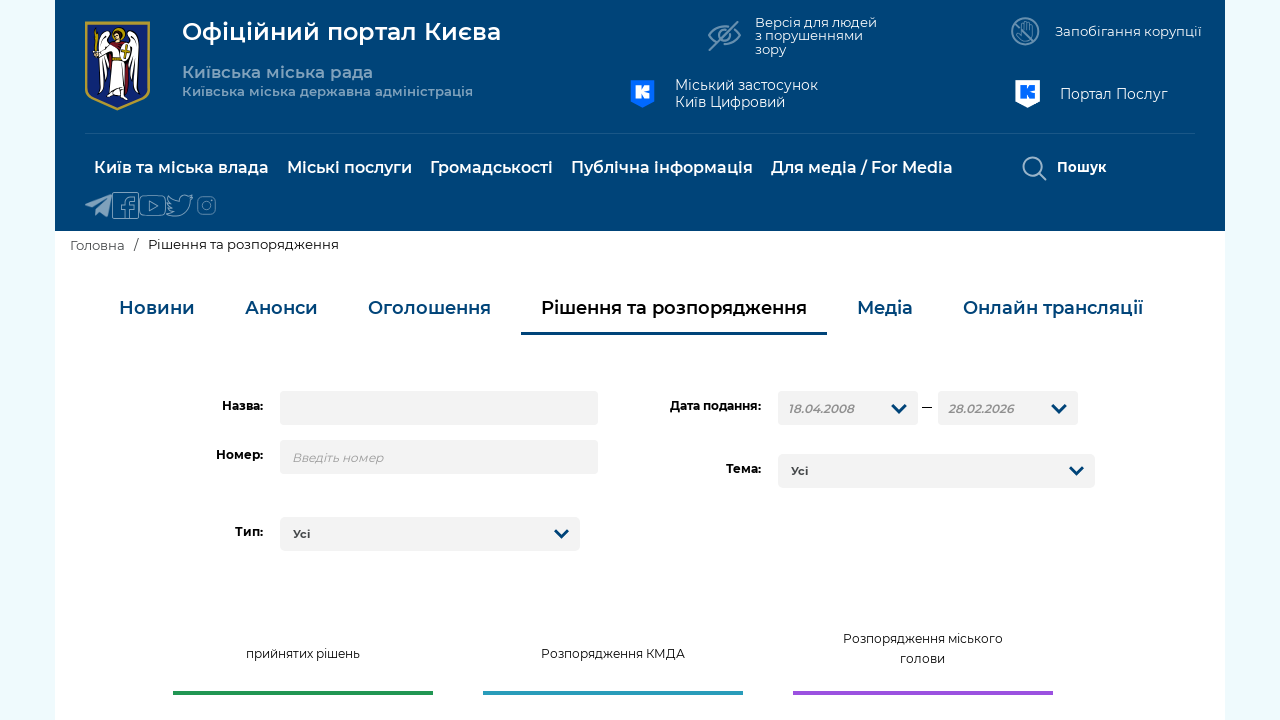

Filled search field with 'тест' on #title
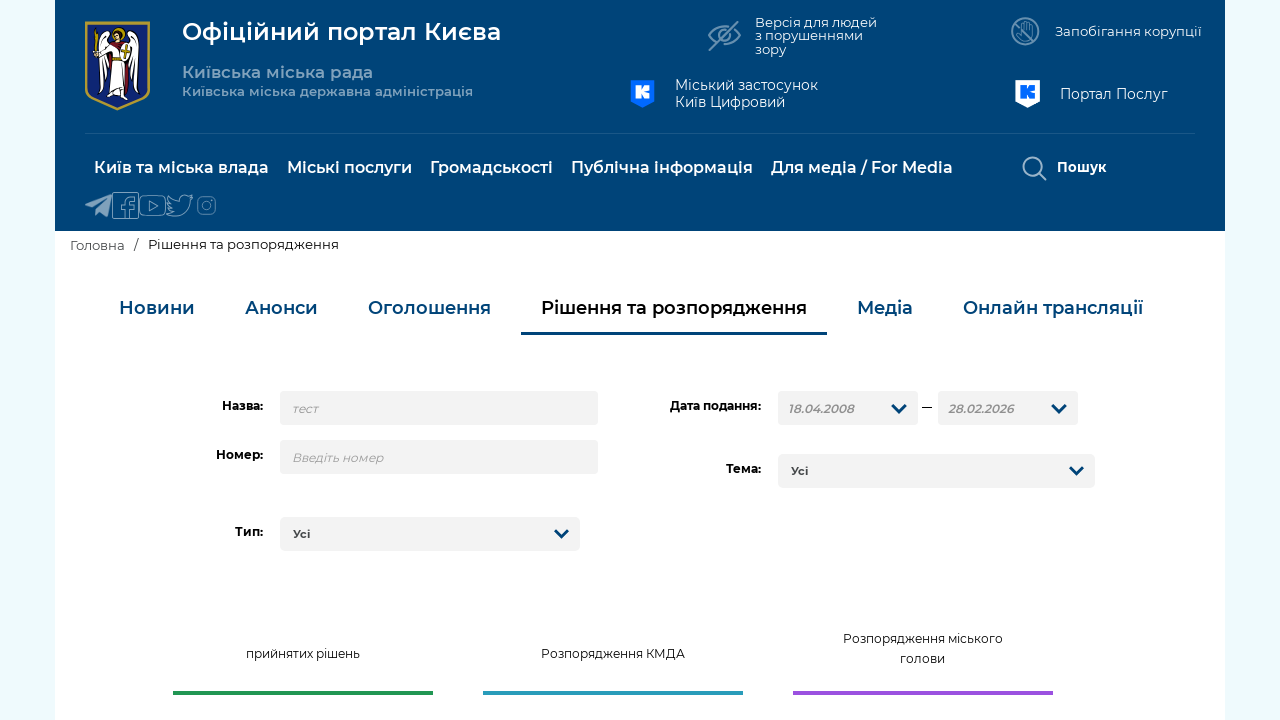

Pressed Enter to submit search on #title
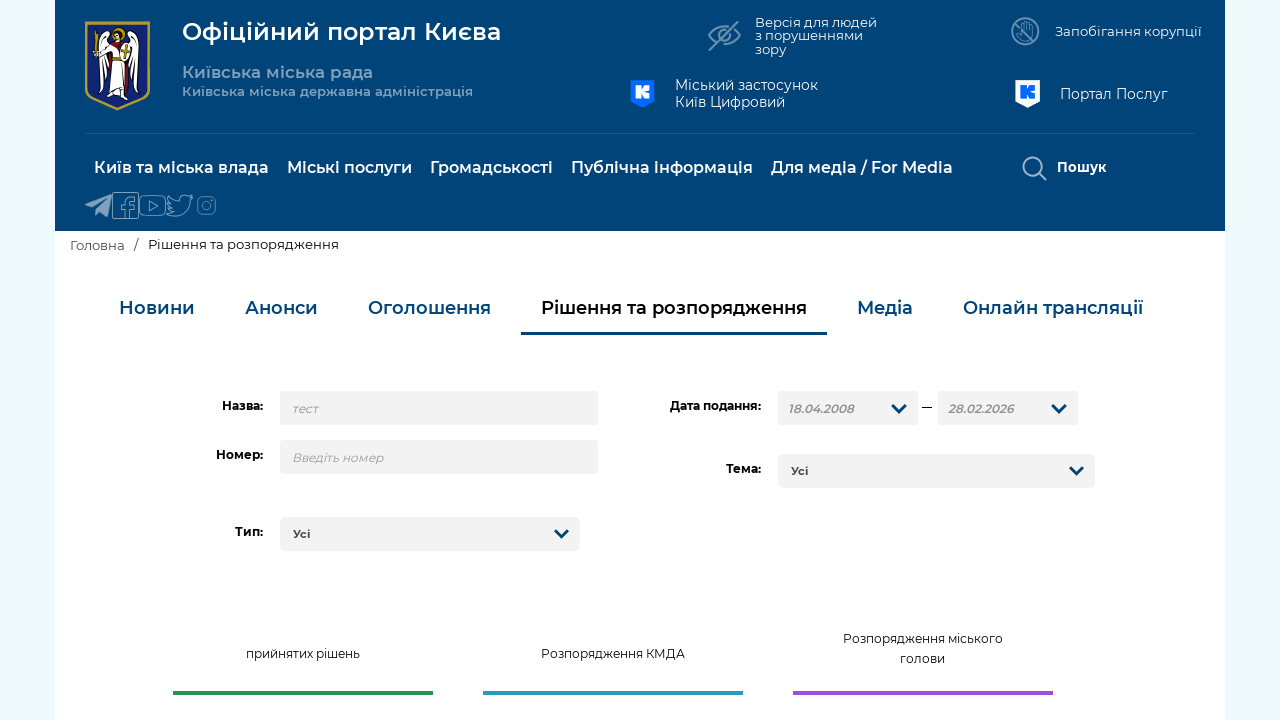

Search results loaded - timeline list appeared
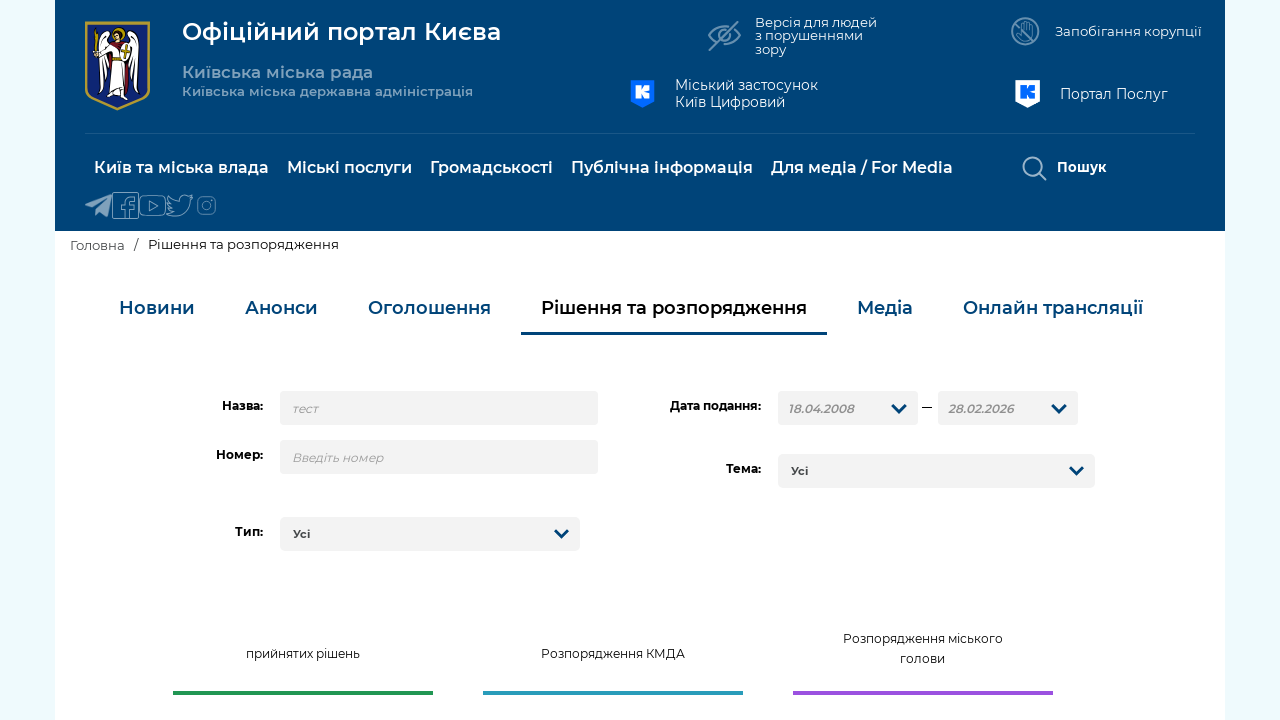

Counted results: found 10 item(s)
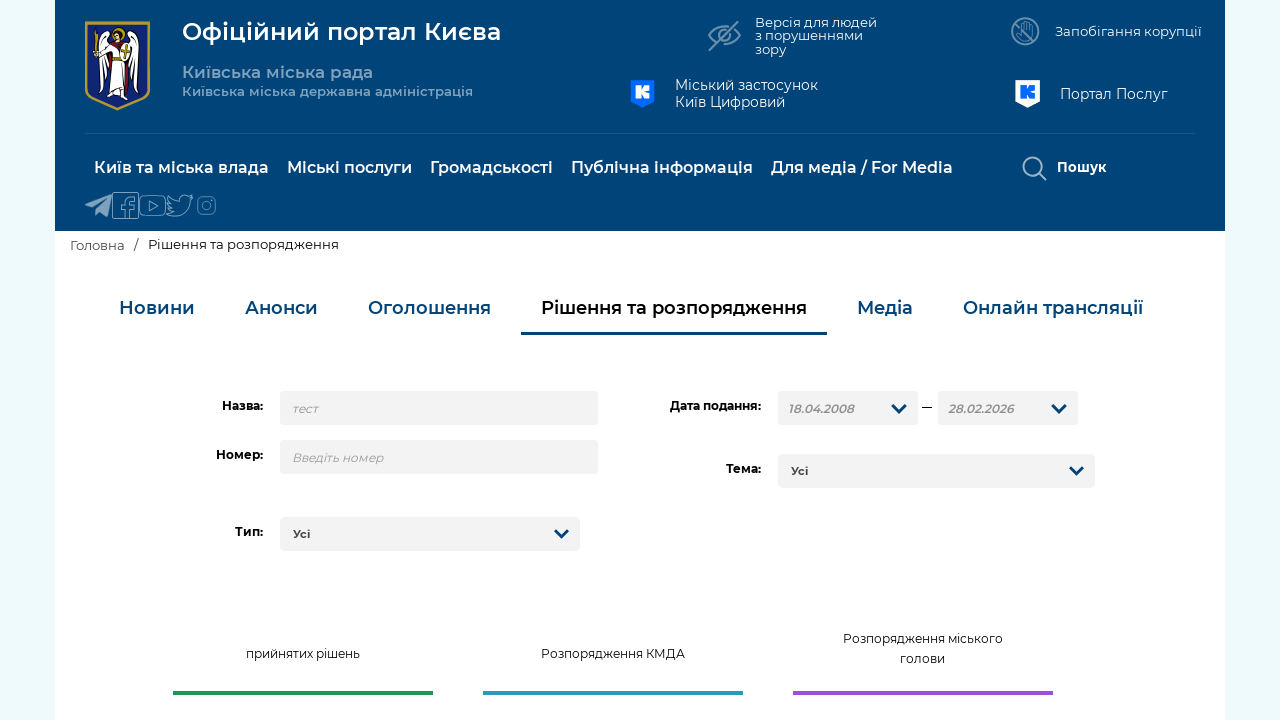

Assertion passed: at least 1 result found (total: 10)
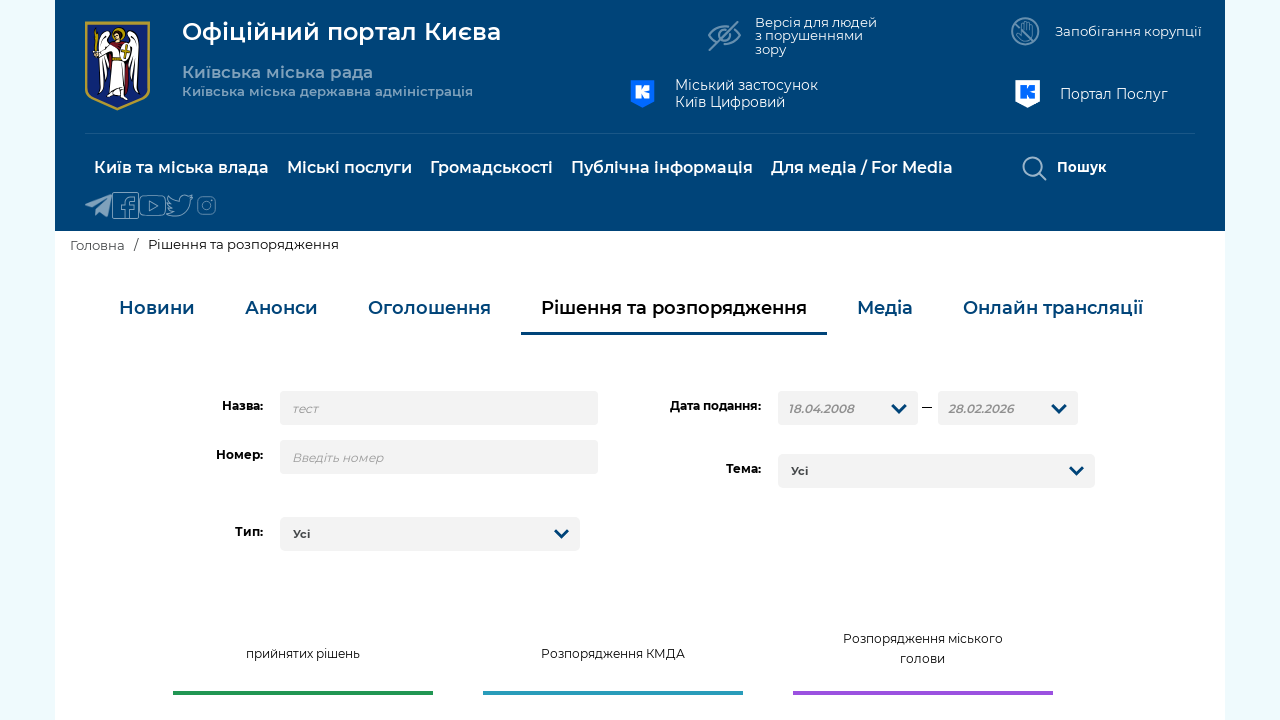

Retrieved title text for result 1
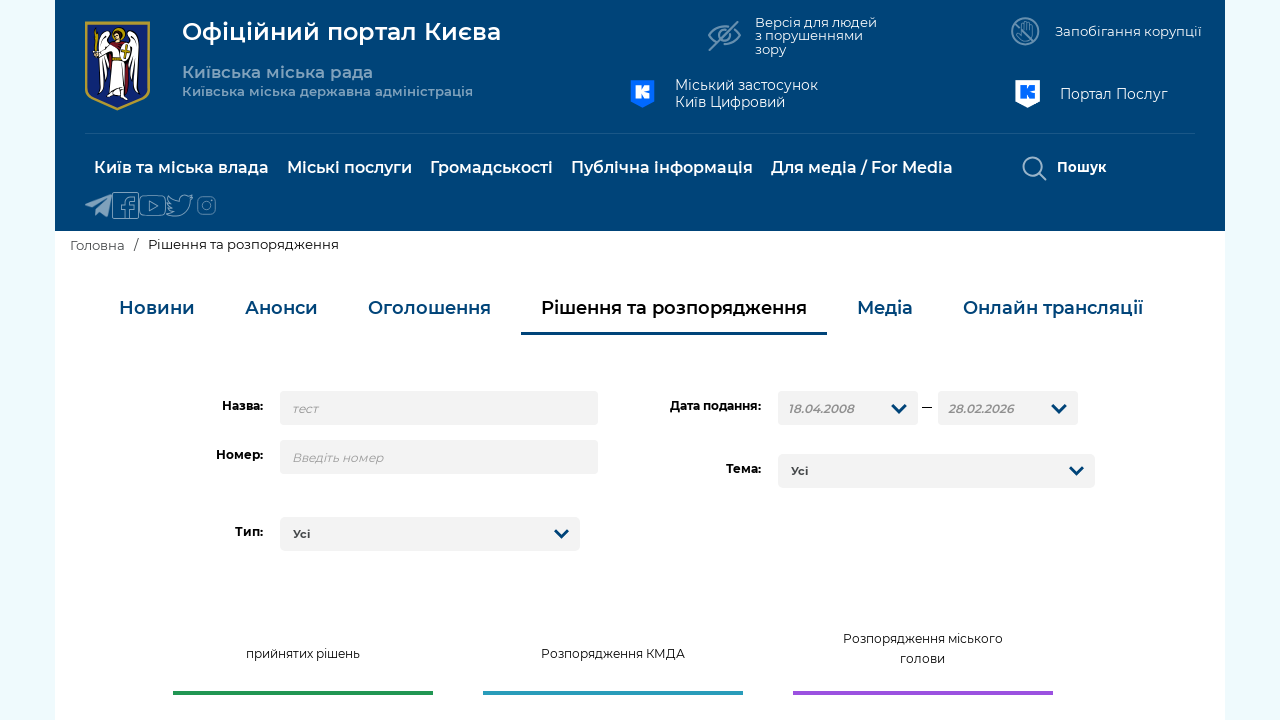

Retrieved body text for result 1
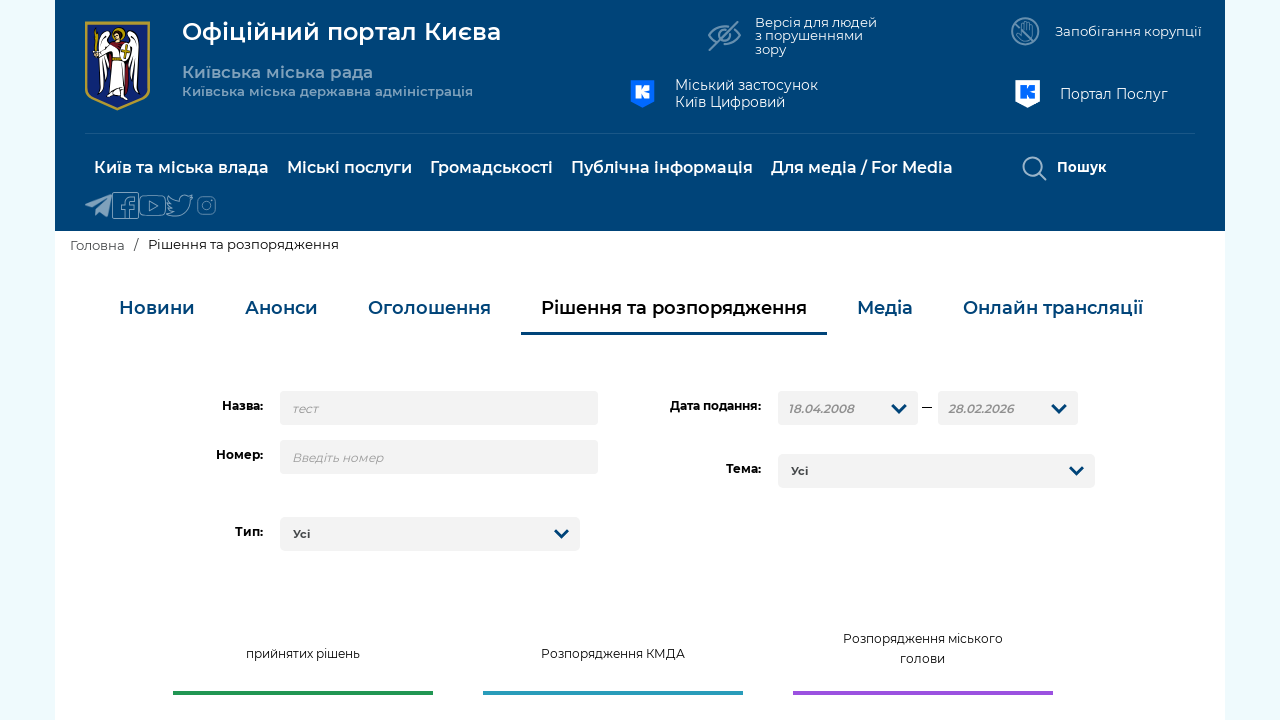

Result 1 verified: contains 'тест' in title or body
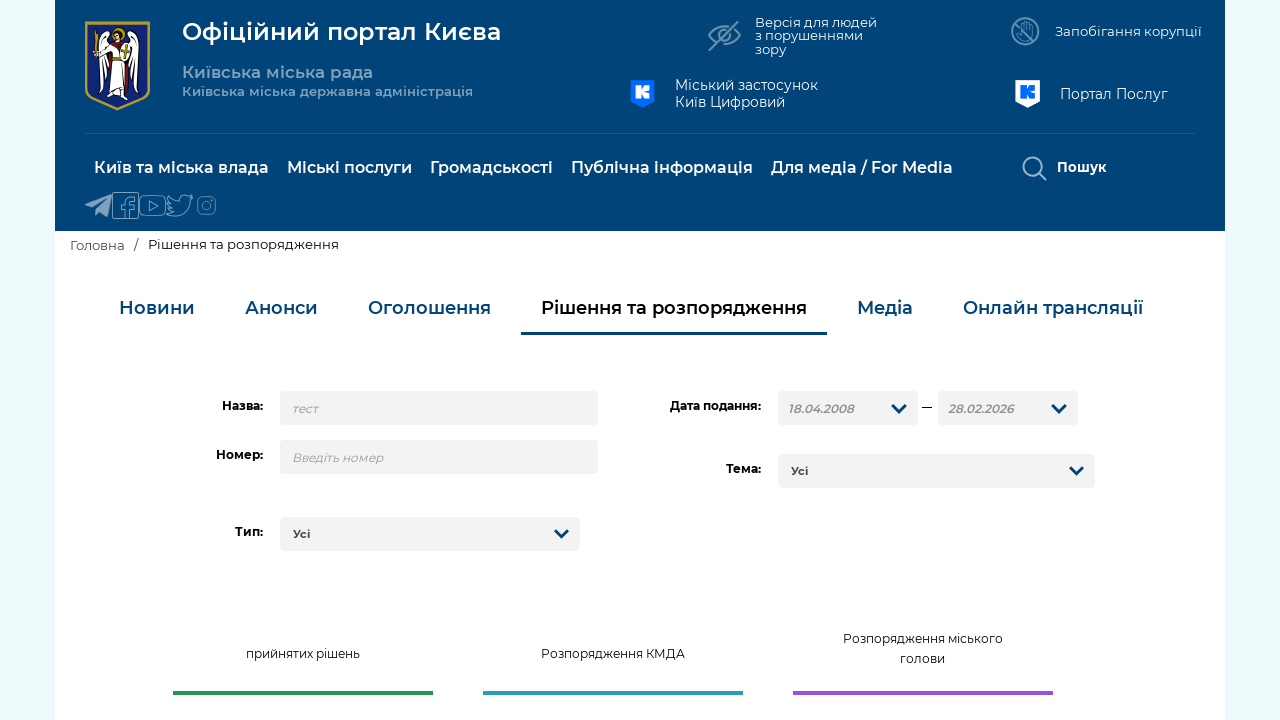

Retrieved title text for result 2
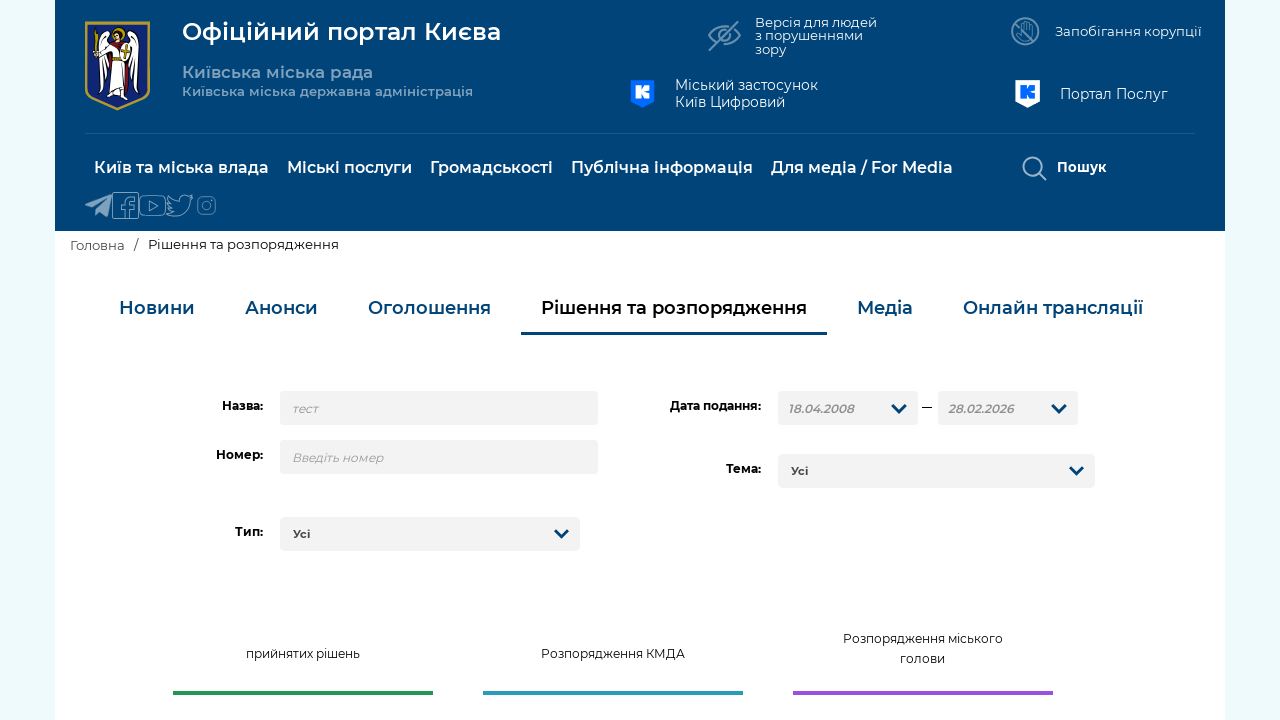

Retrieved body text for result 2
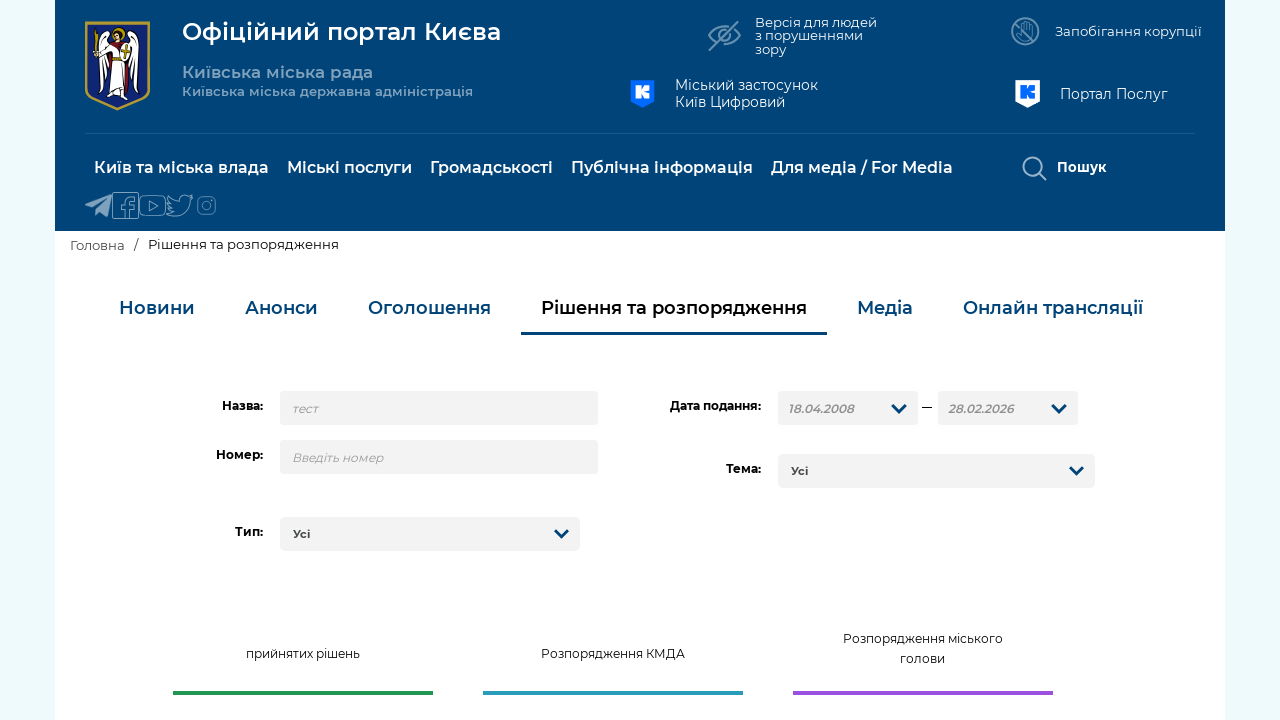

Result 2 verified: contains 'тест' in title or body
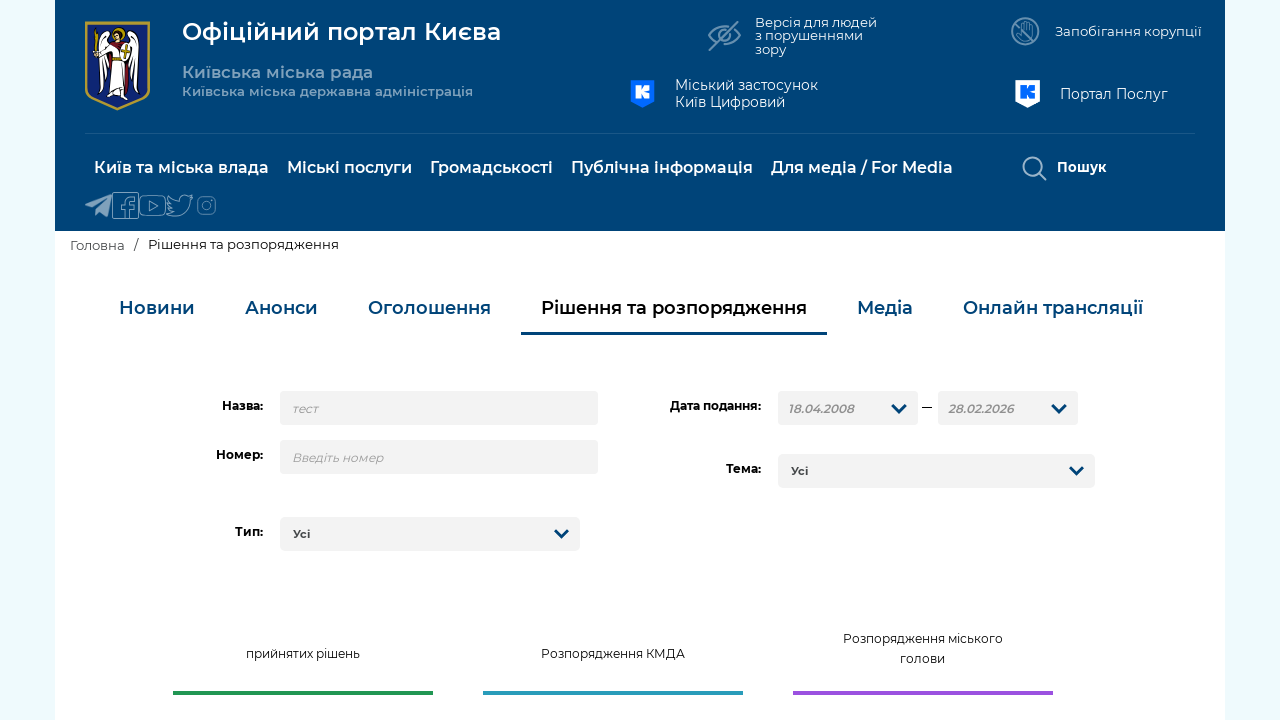

Retrieved title text for result 3
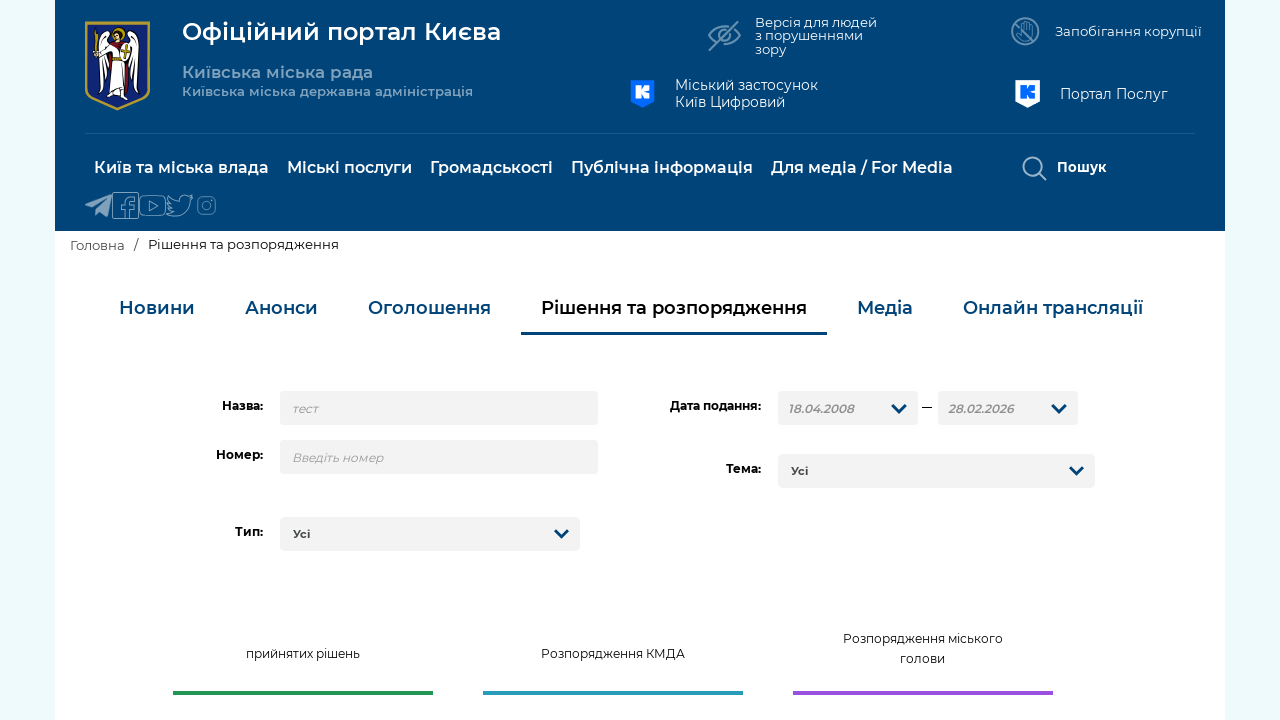

Retrieved body text for result 3
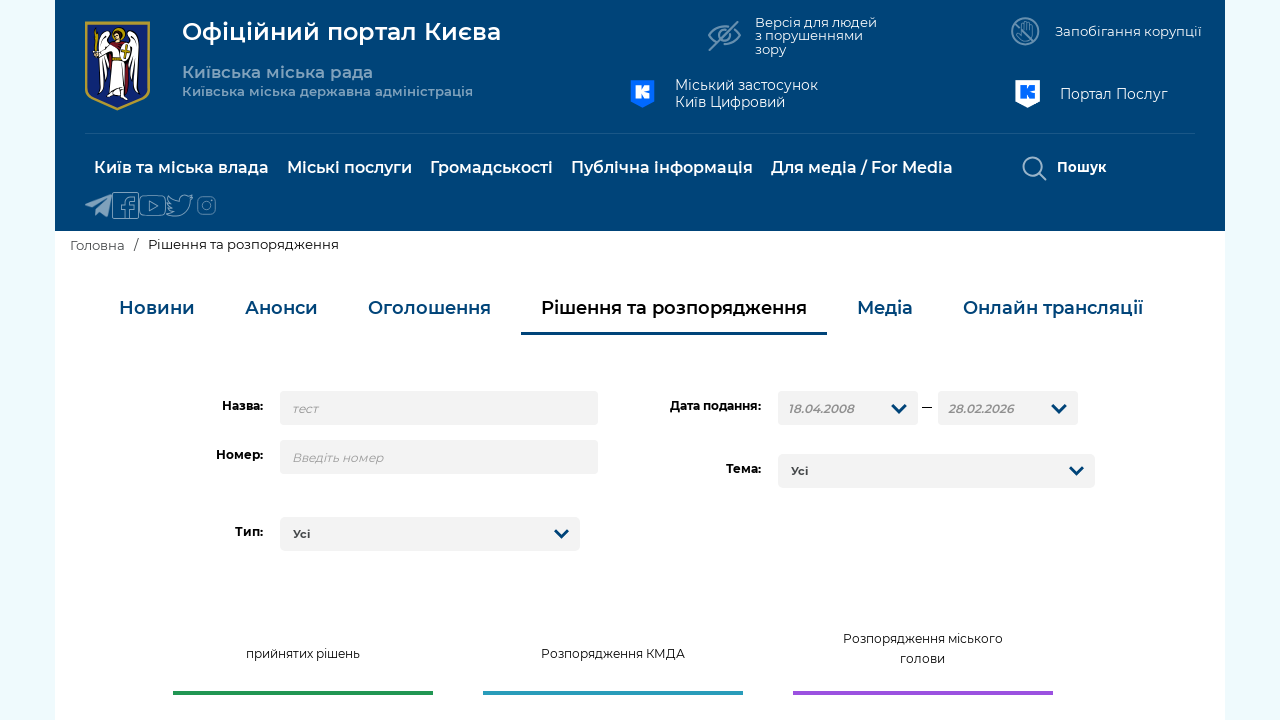

Result 3 verified: contains 'тест' in title or body
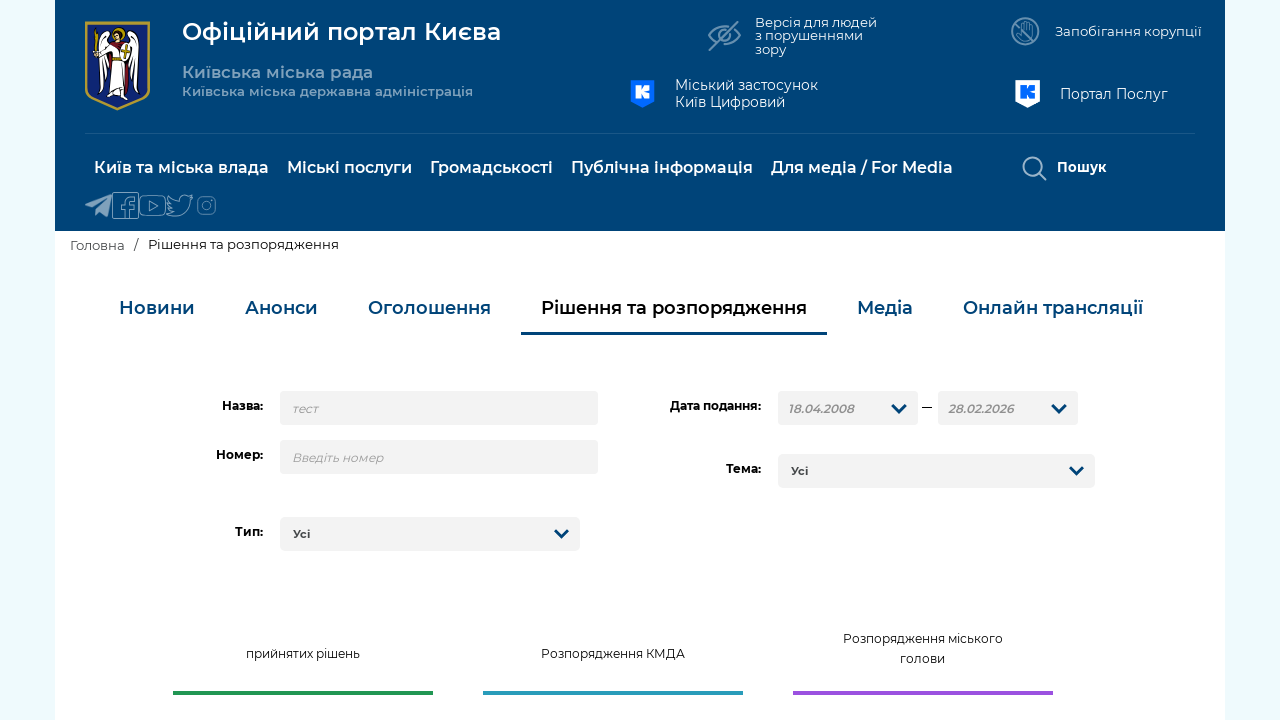

Retrieved title text for result 4
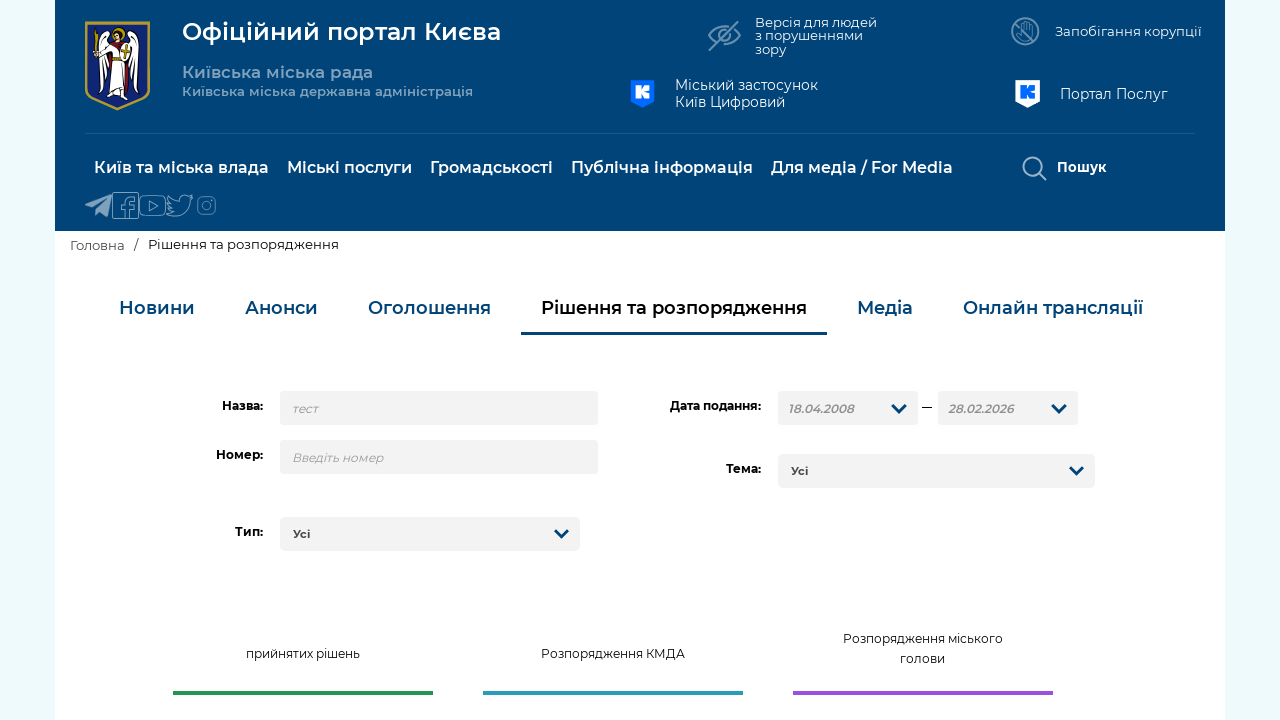

Retrieved body text for result 4
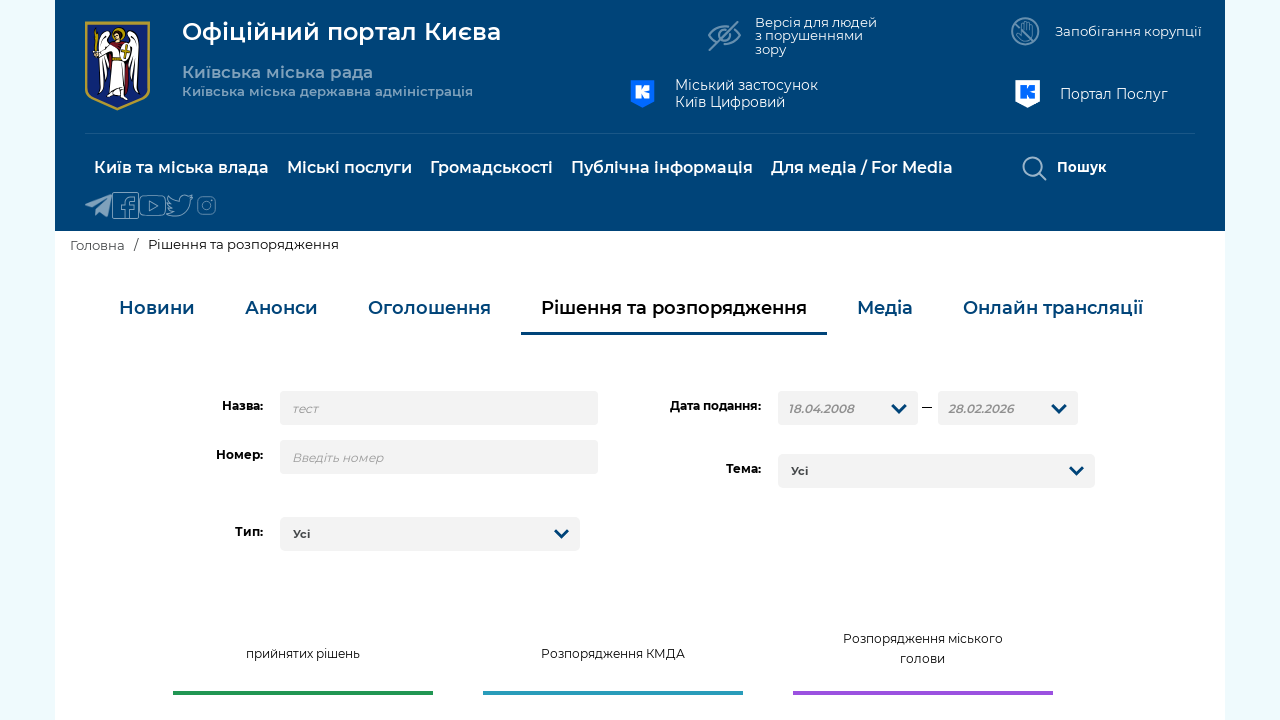

Result 4 verified: contains 'тест' in title or body
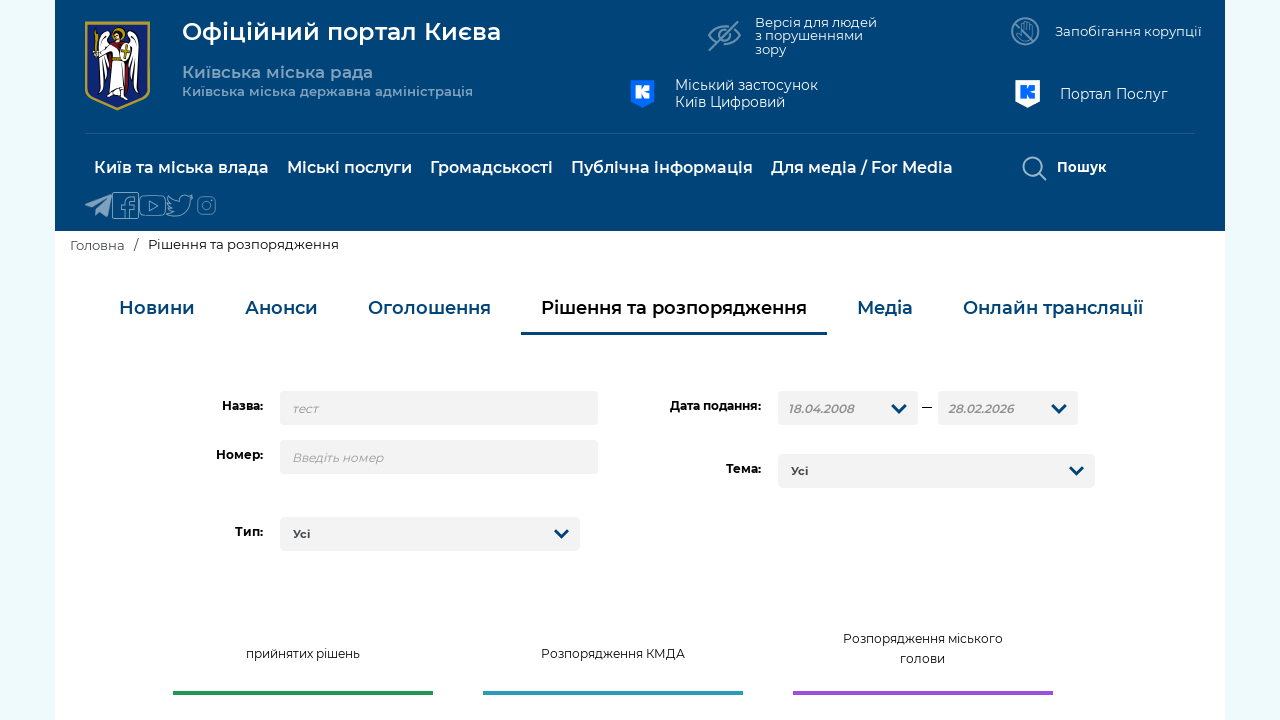

Retrieved title text for result 5
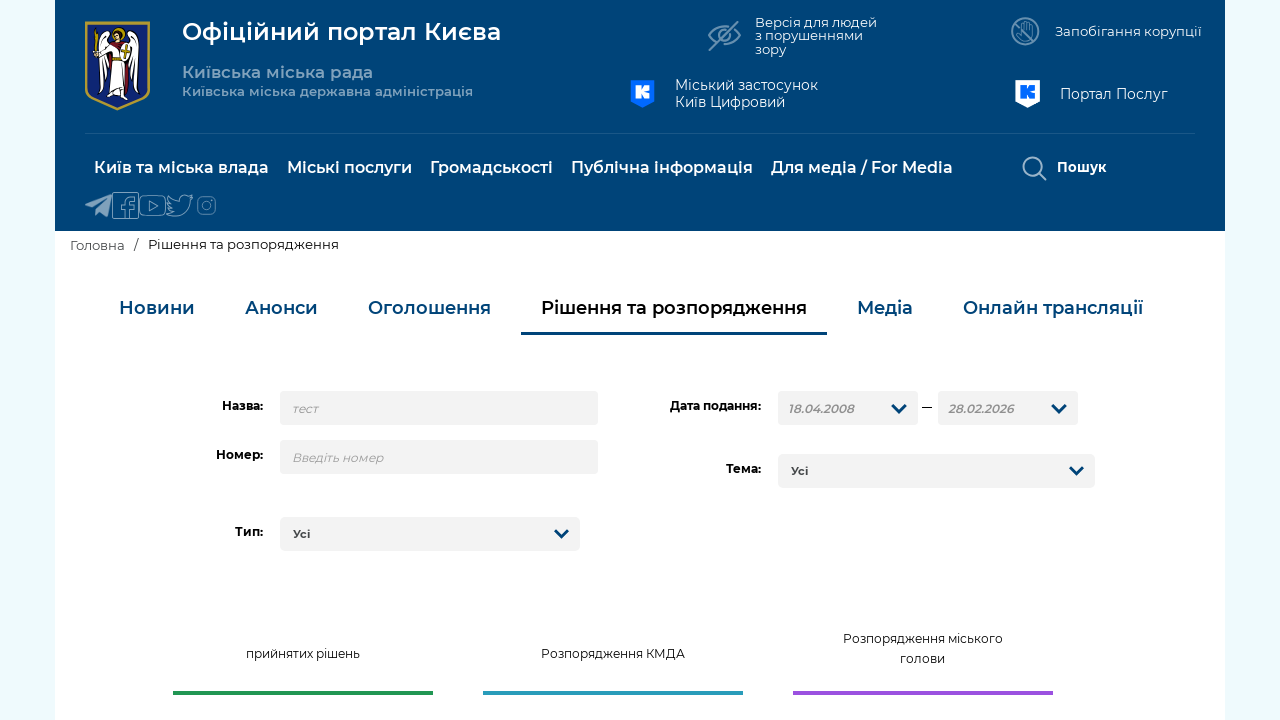

Retrieved body text for result 5
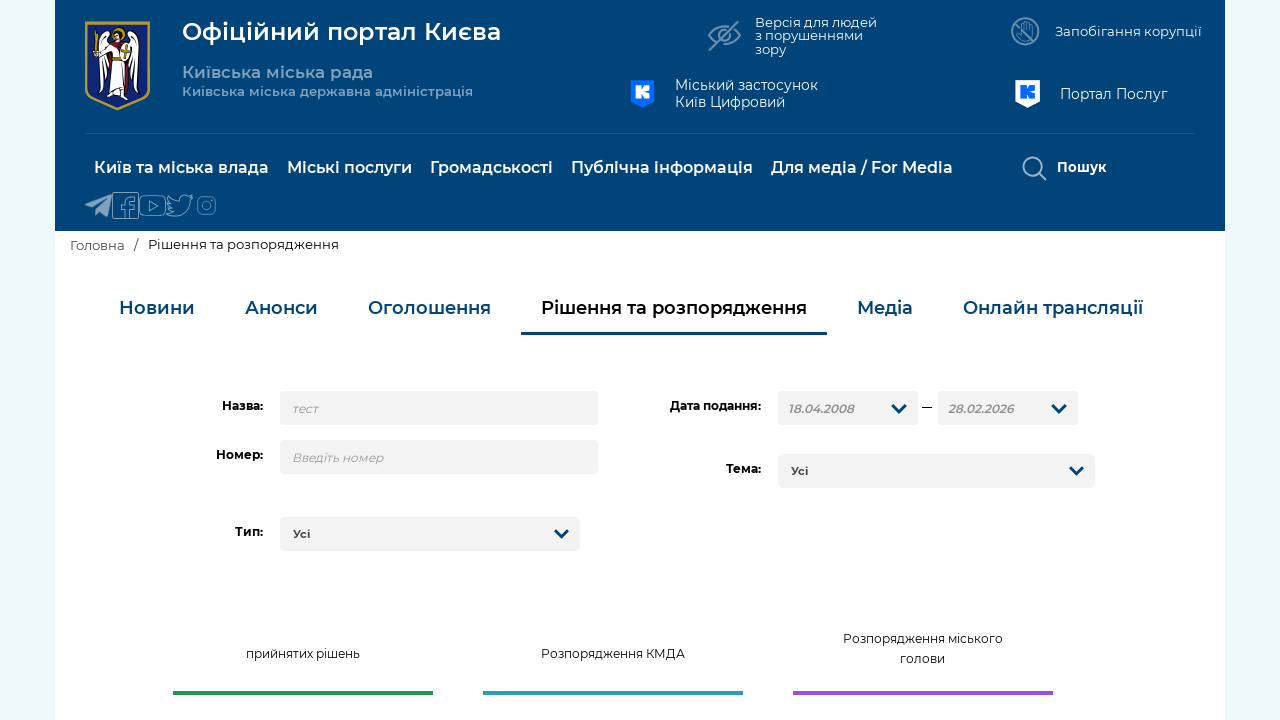

Result 5 verified: contains 'тест' in title or body
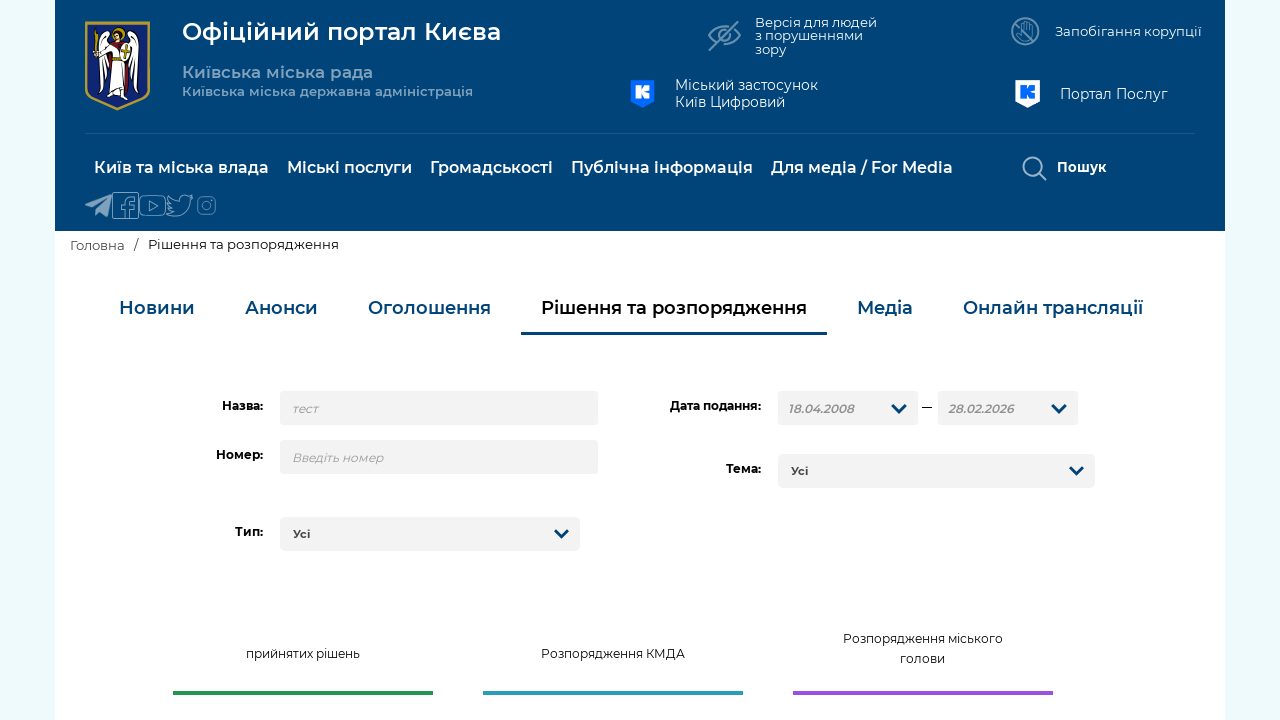

Retrieved title text for result 6
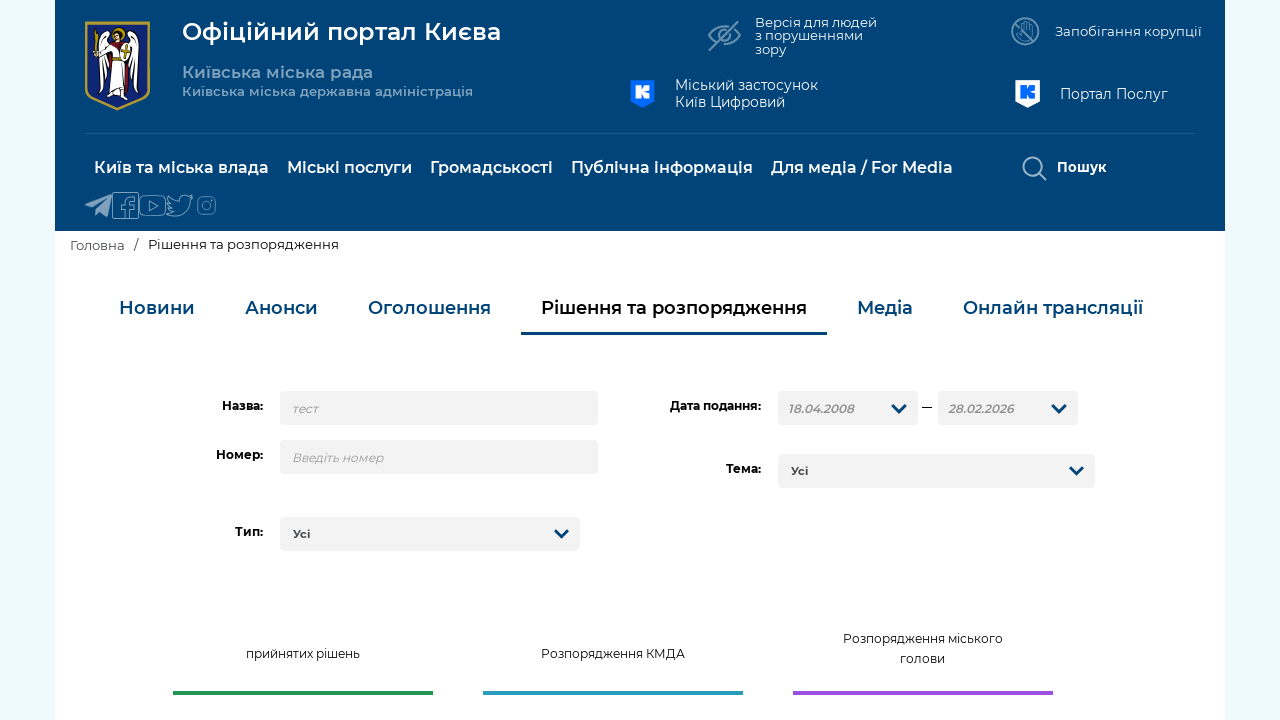

Retrieved body text for result 6
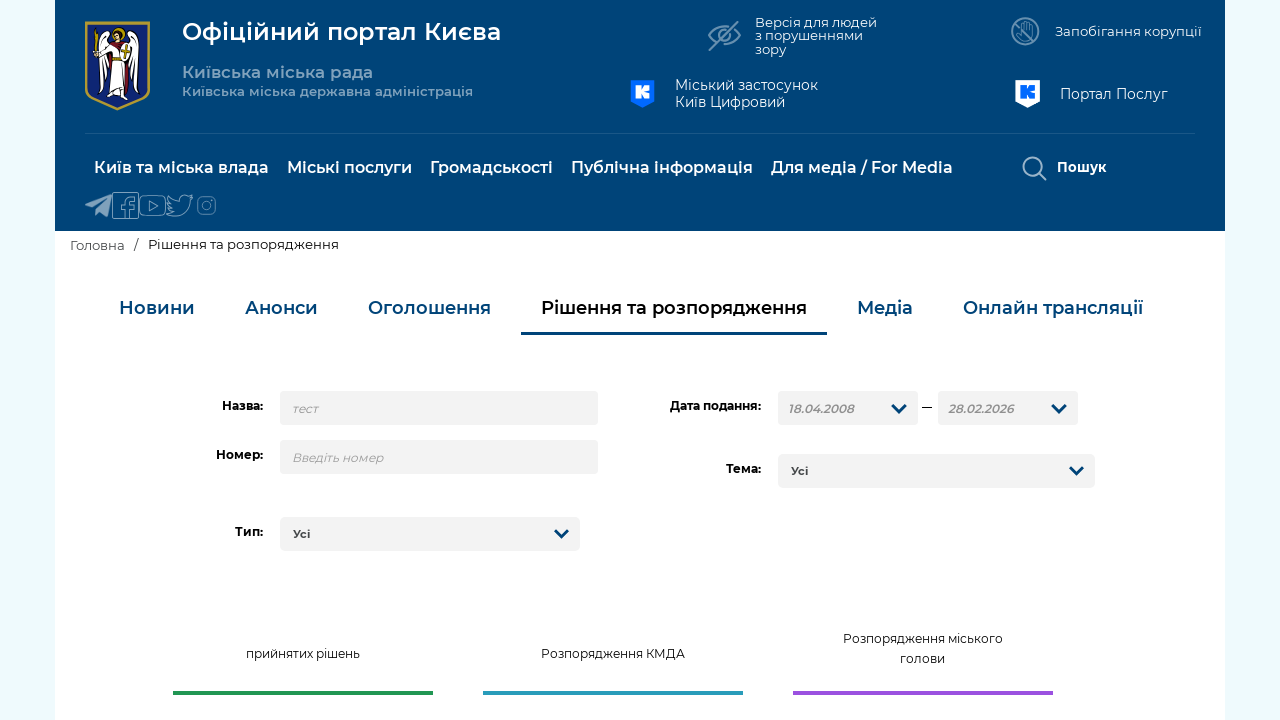

Result 6 verified: contains 'тест' in title or body
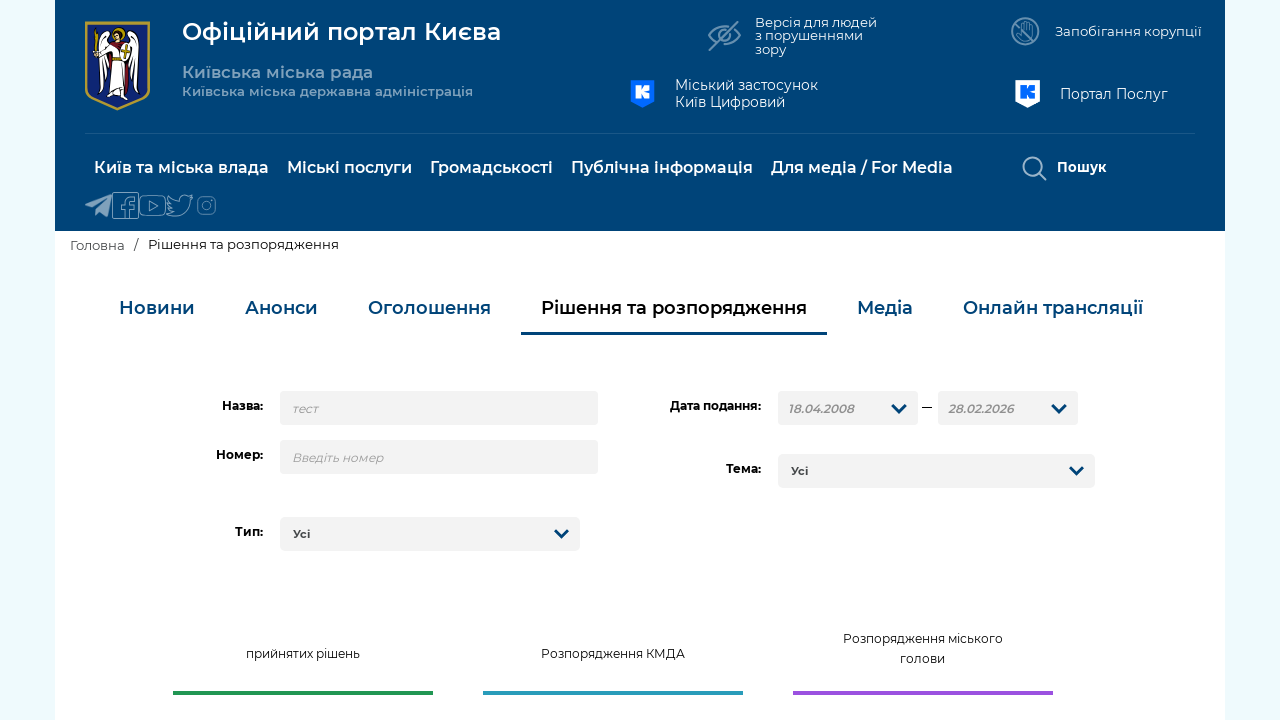

Retrieved title text for result 7
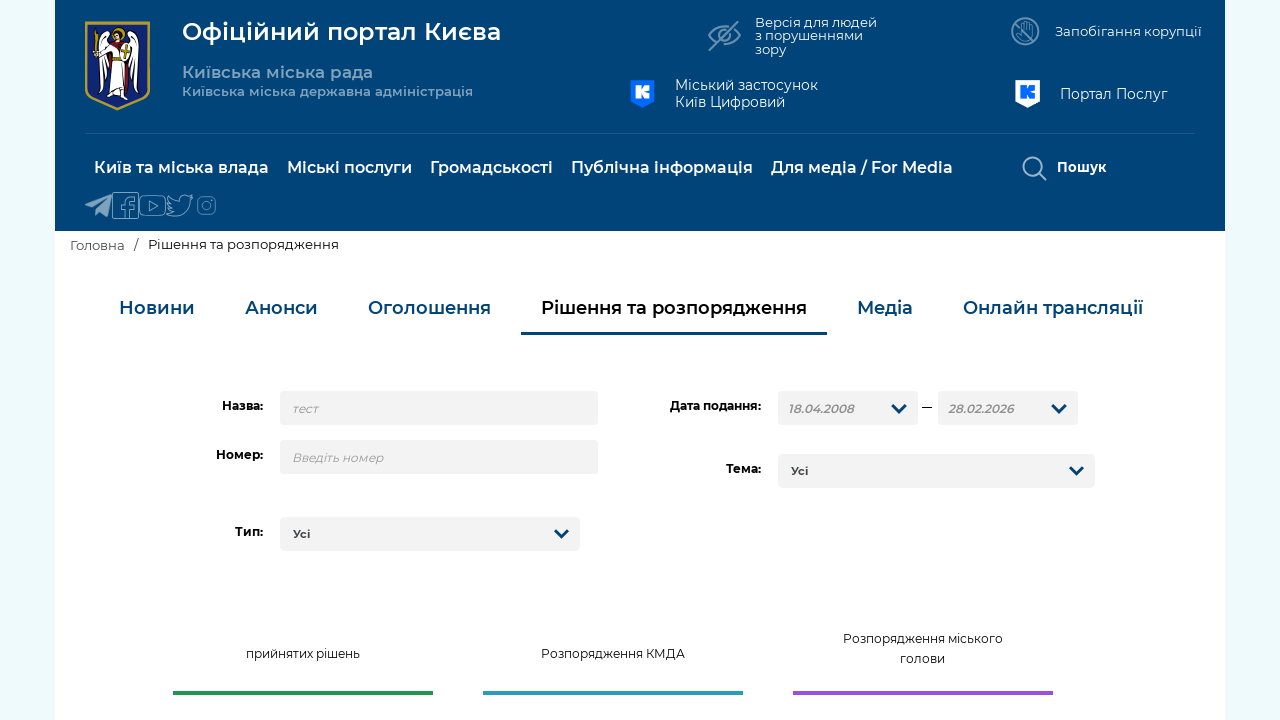

Retrieved body text for result 7
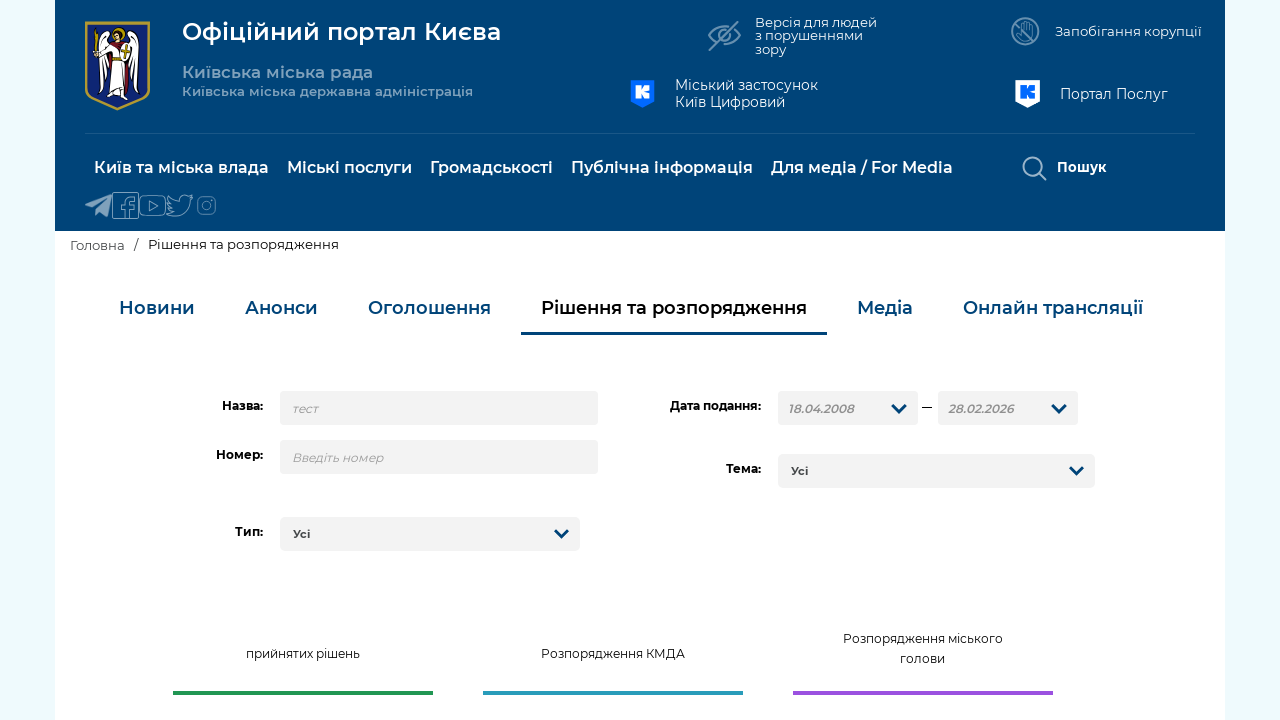

Result 7 verified: contains 'тест' in title or body
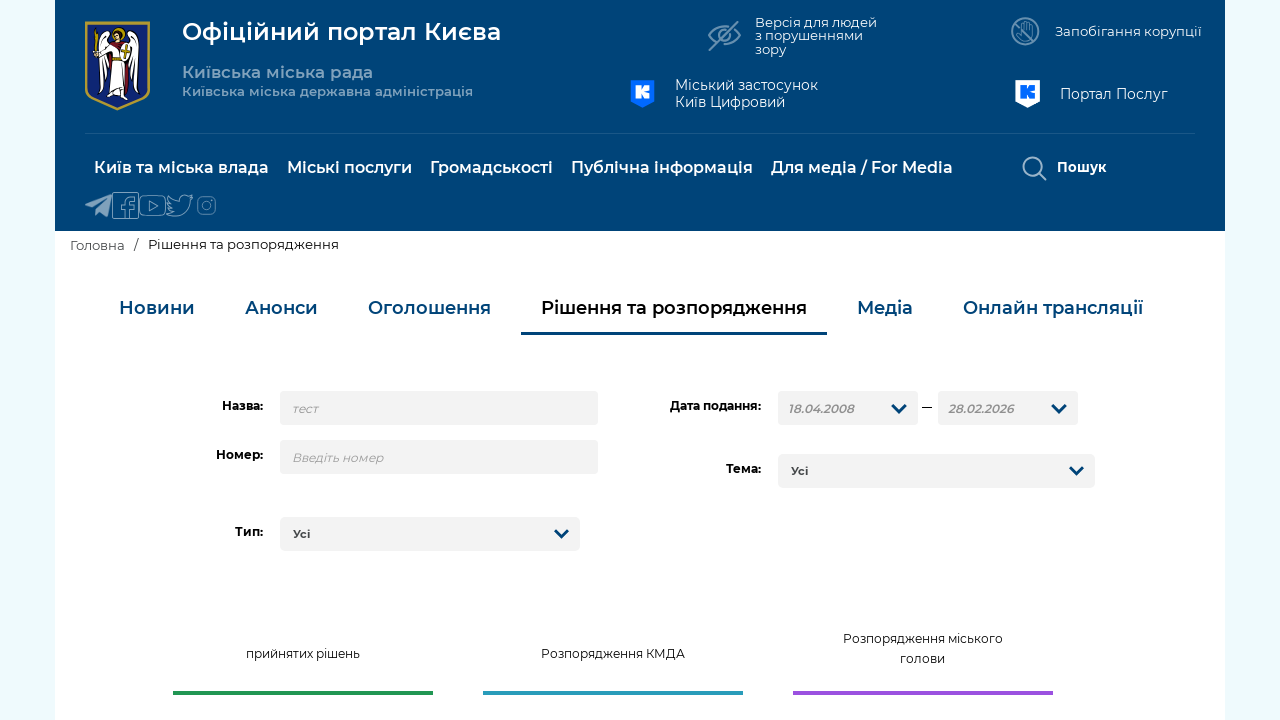

Retrieved title text for result 8
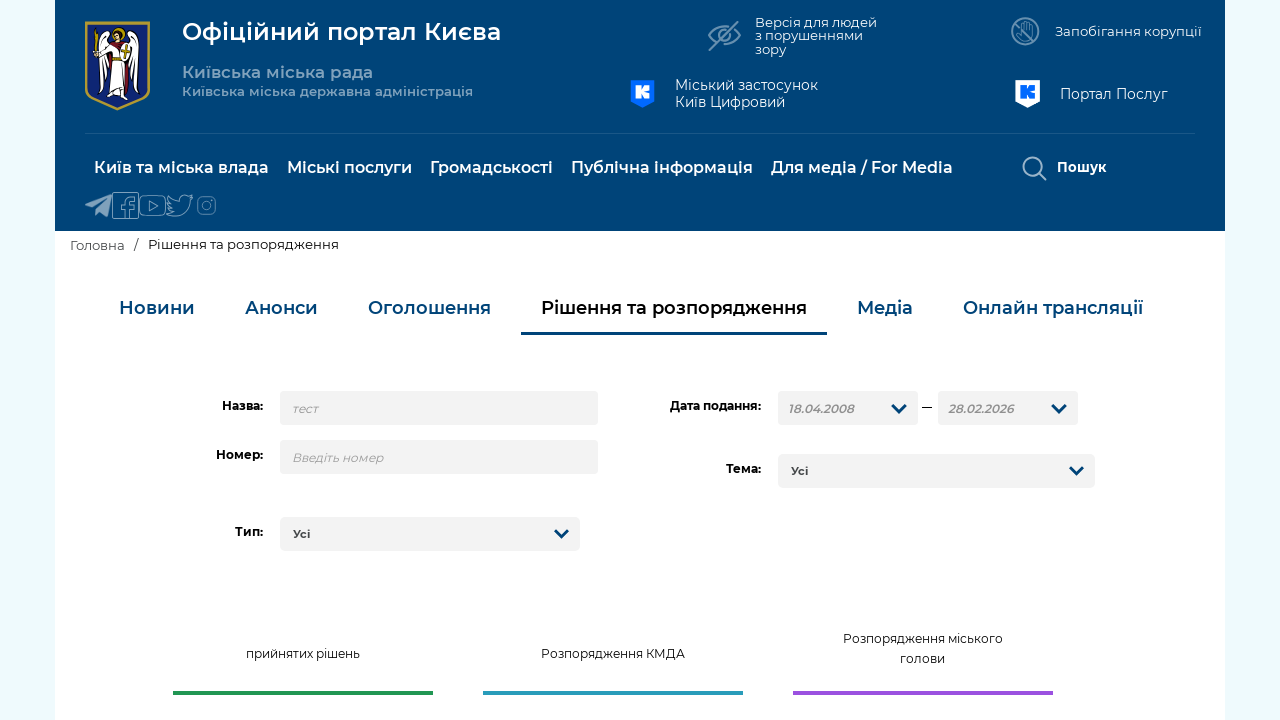

Retrieved body text for result 8
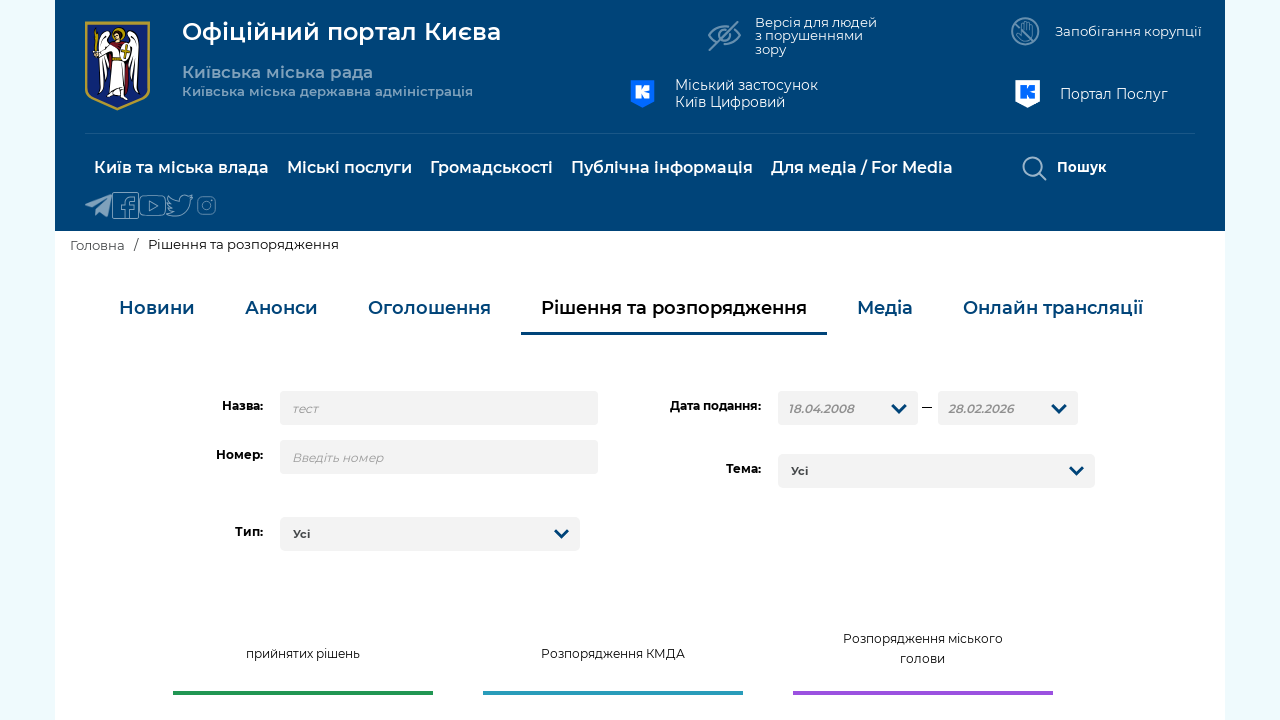

Result 8 verified: contains 'тест' in title or body
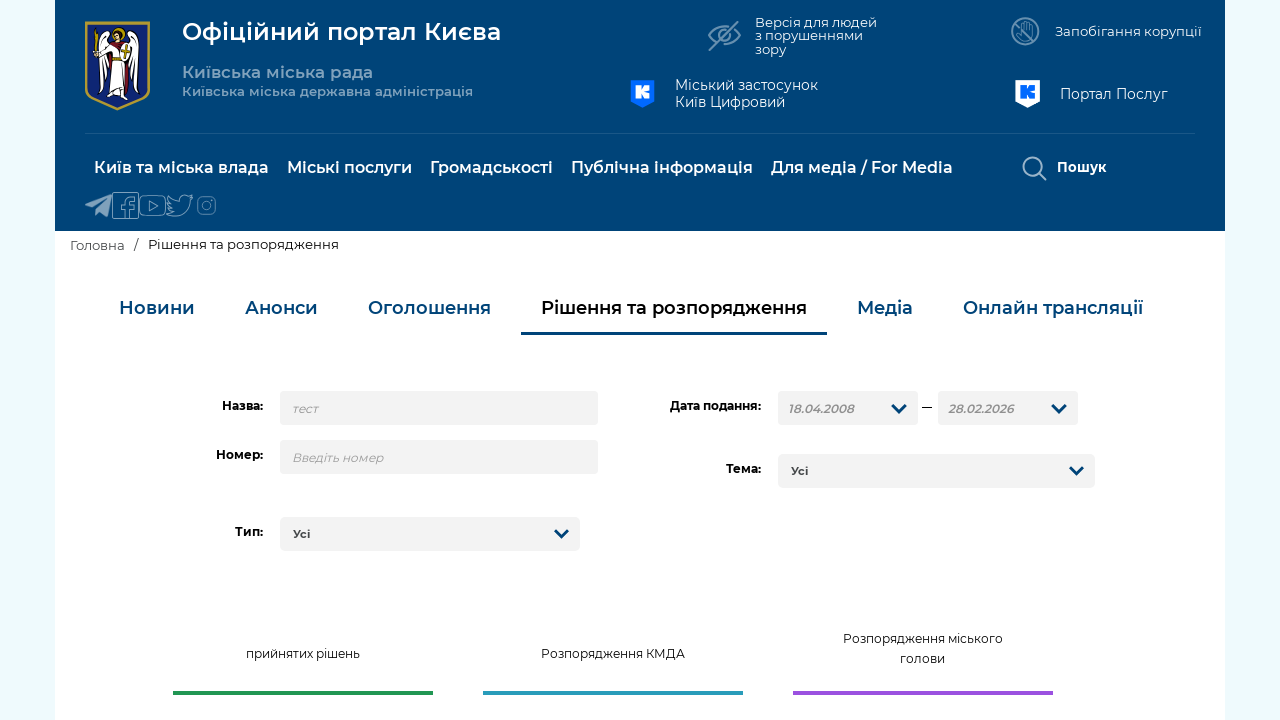

Retrieved title text for result 9
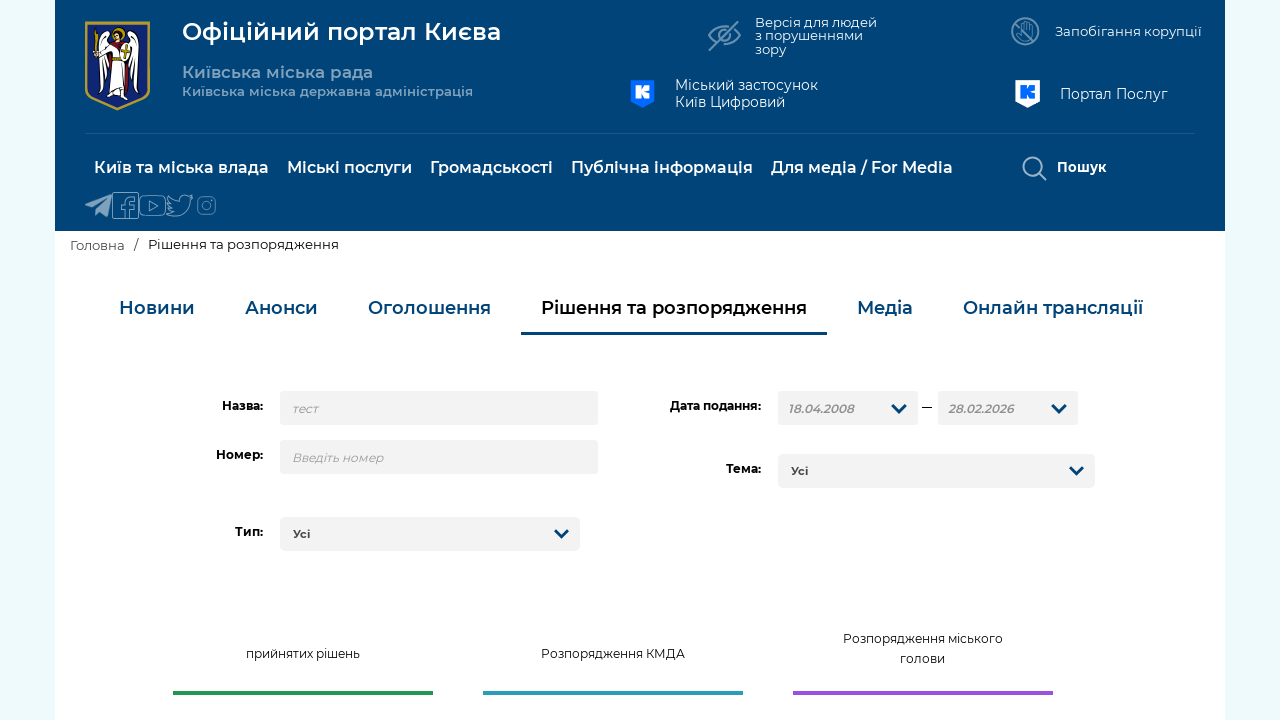

Retrieved body text for result 9
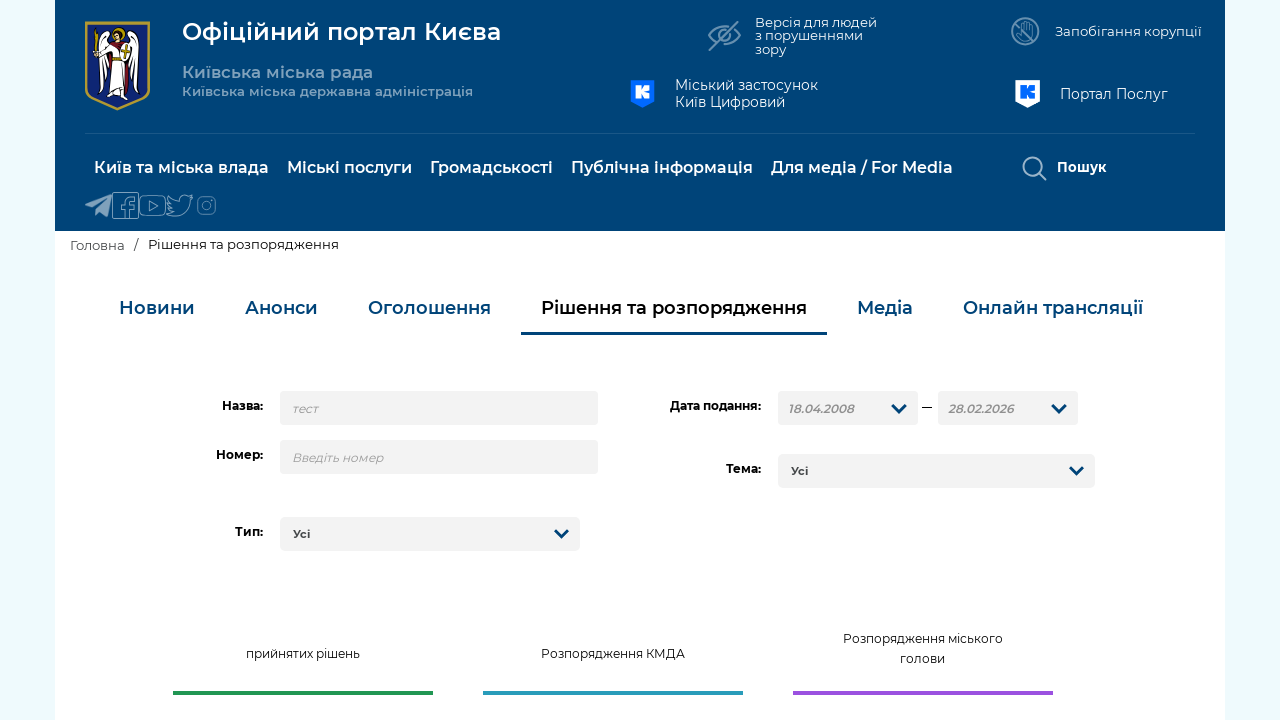

Result 9 verified: contains 'тест' in title or body
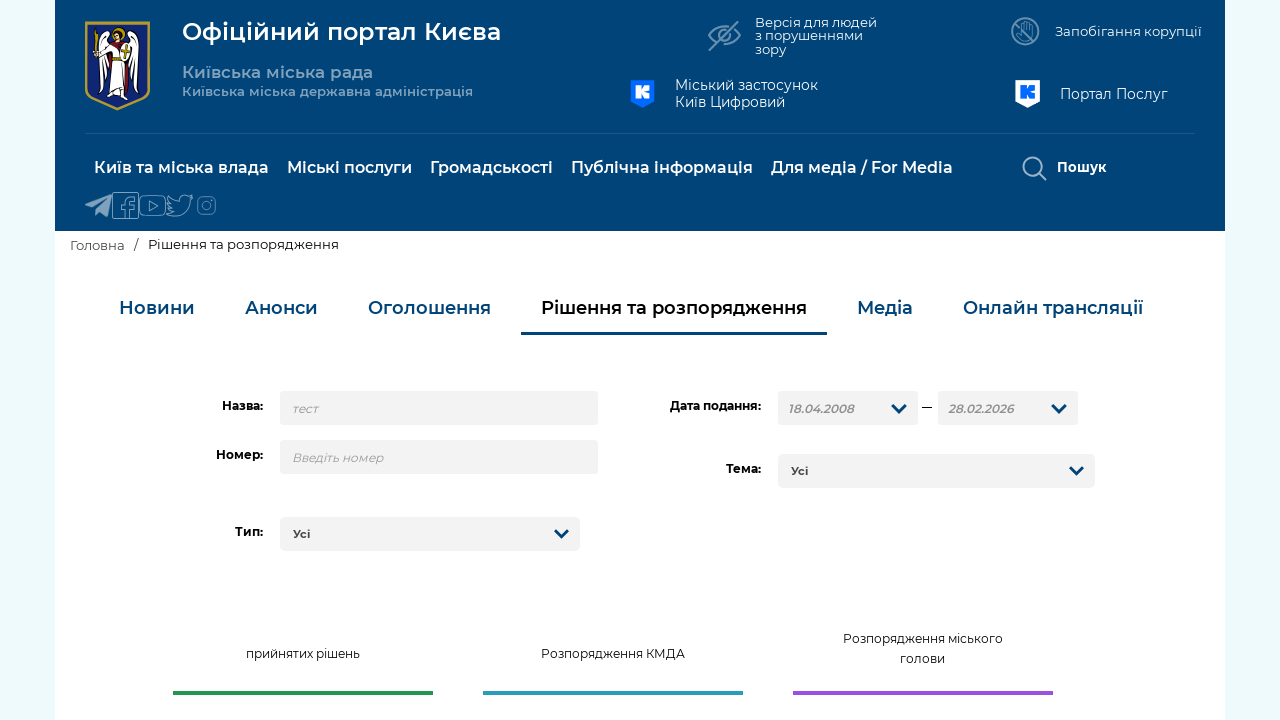

Retrieved title text for result 10
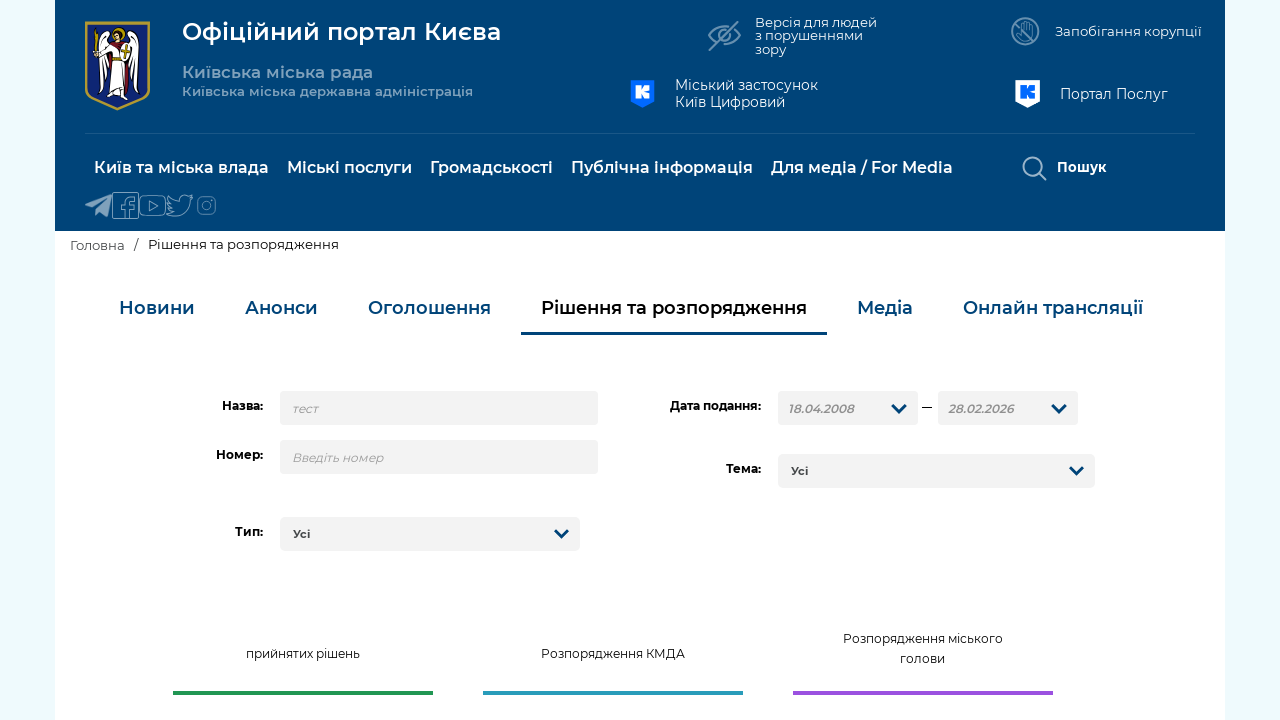

Retrieved body text for result 10
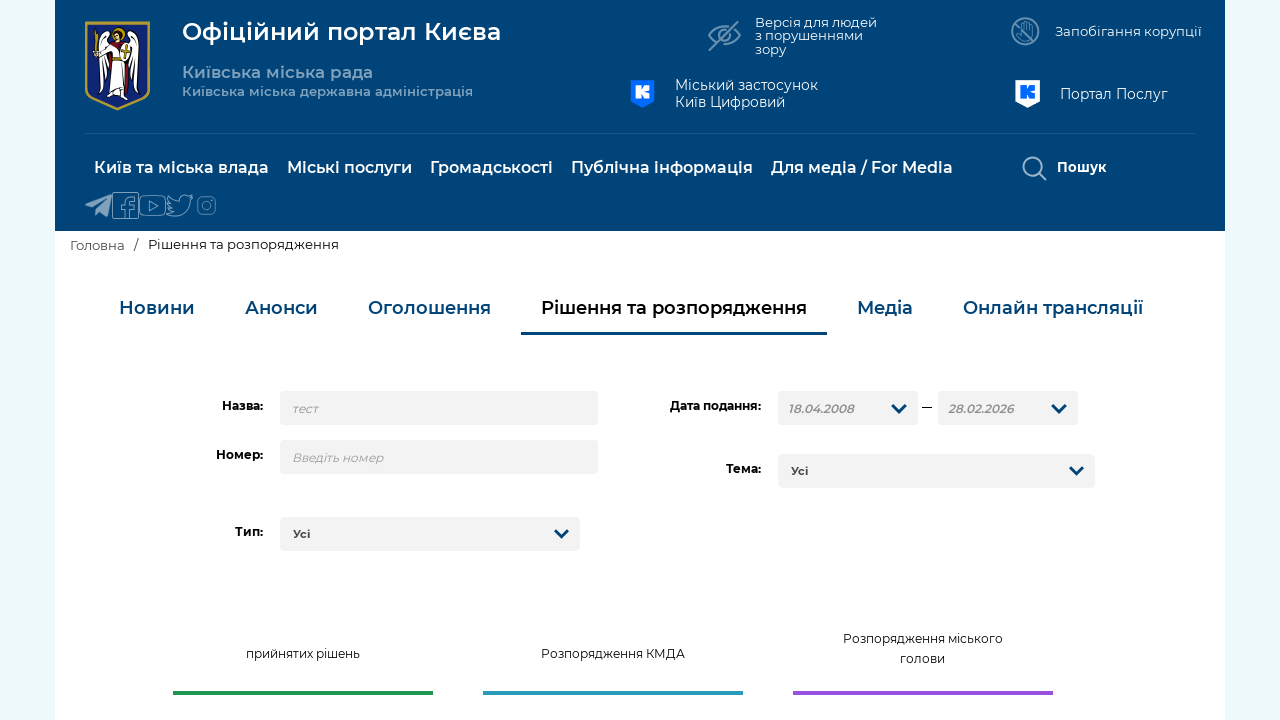

Result 10 verified: contains 'тест' in title or body
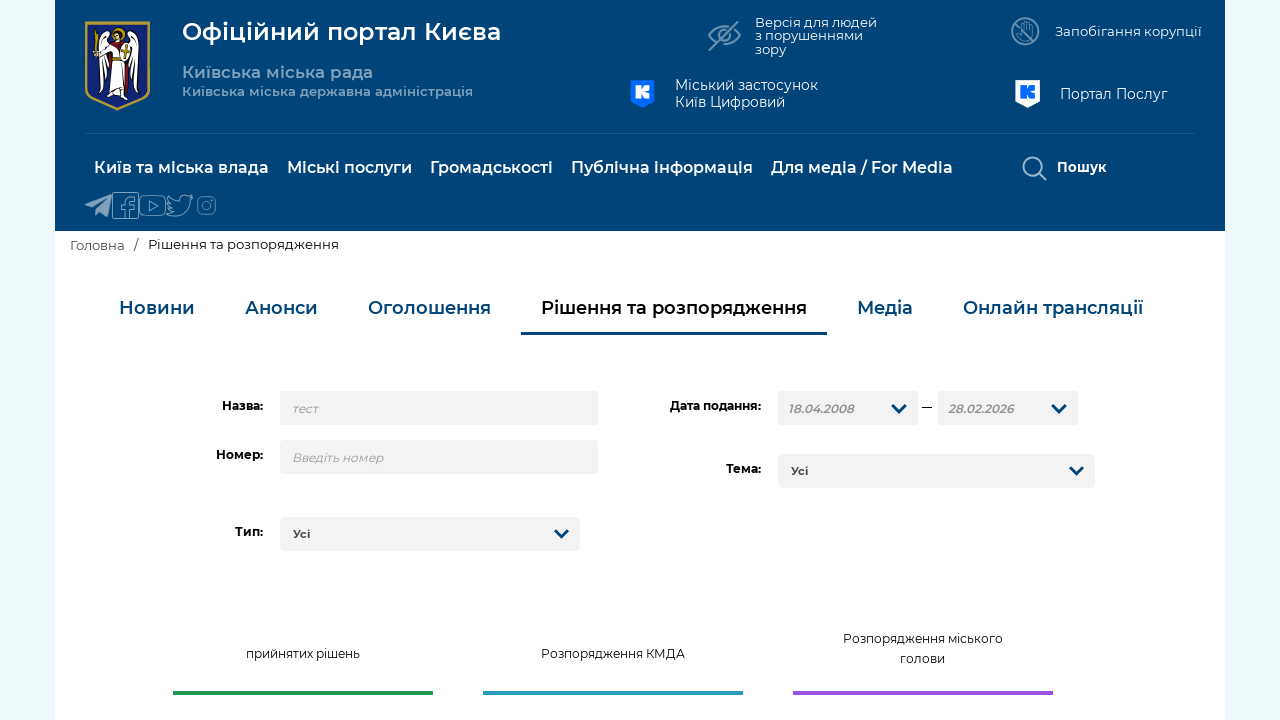

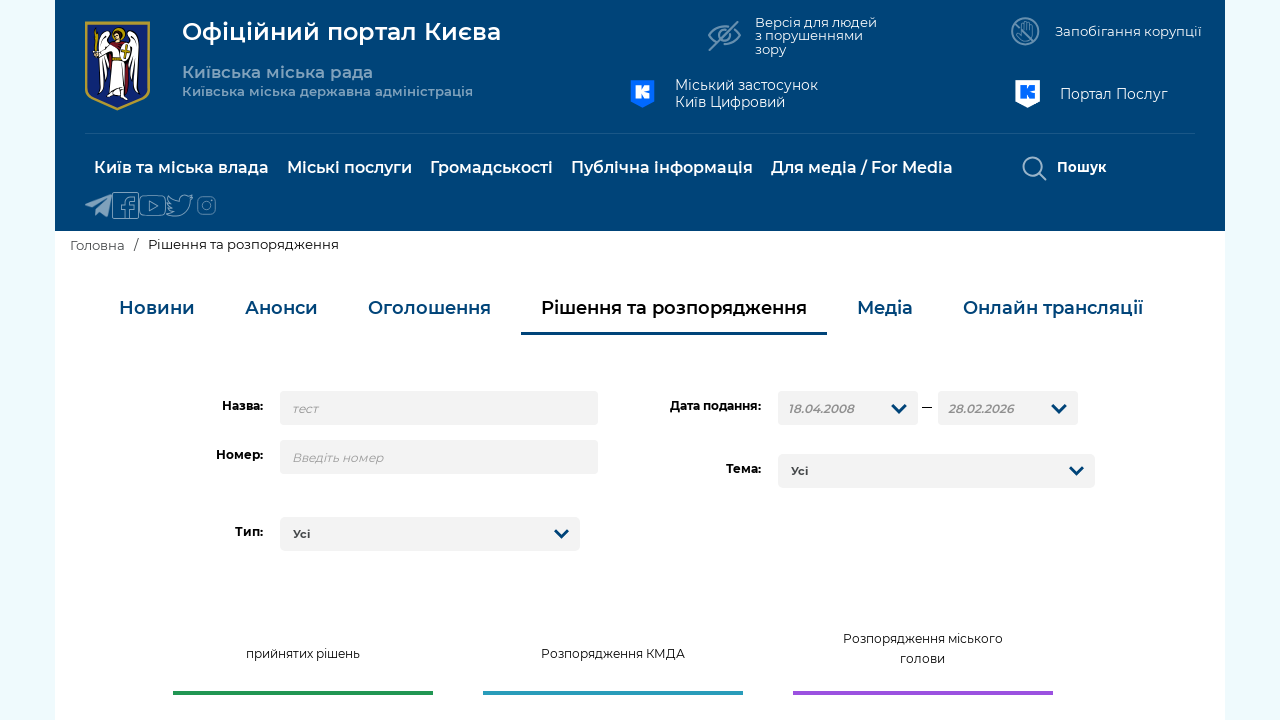